Tests responsive design by navigating to multiple pages on getcalley.com and resizing the browser window to various common screen resolutions (desktop and mobile)

Starting URL: https://www.getcalley.com/calley-call-from-browser/

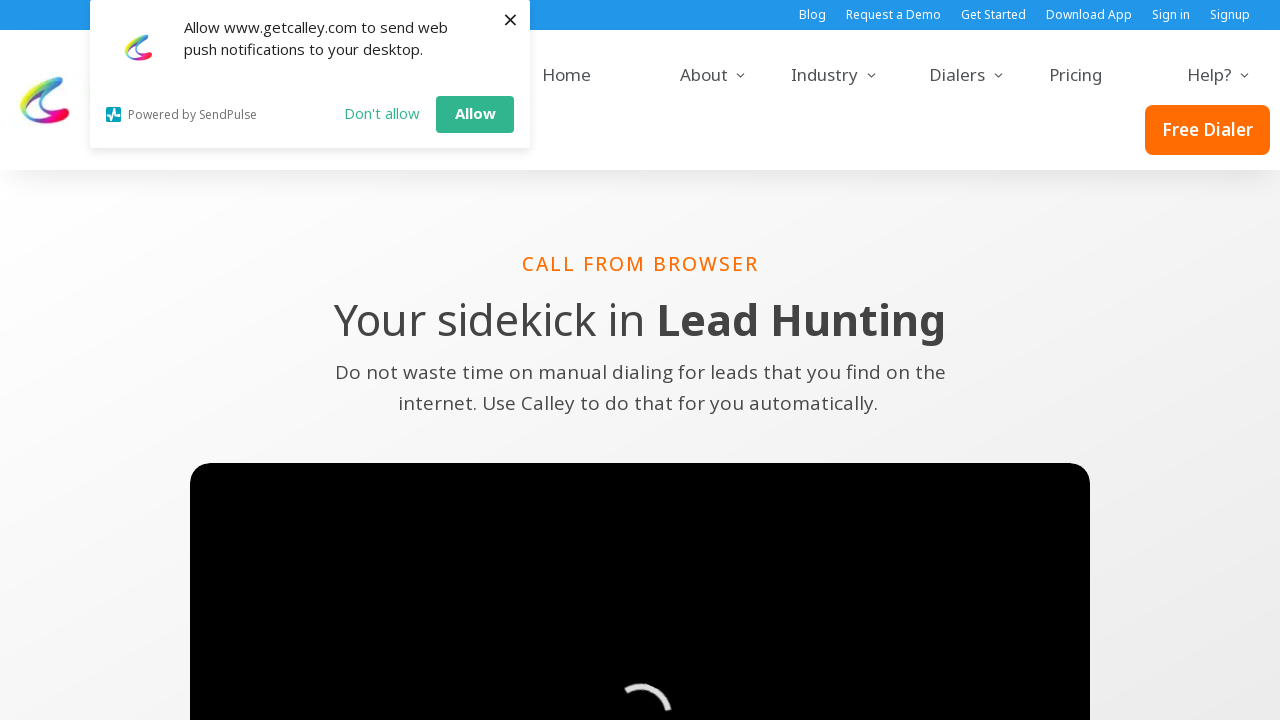

Set viewport to 1920x1080 on initial page
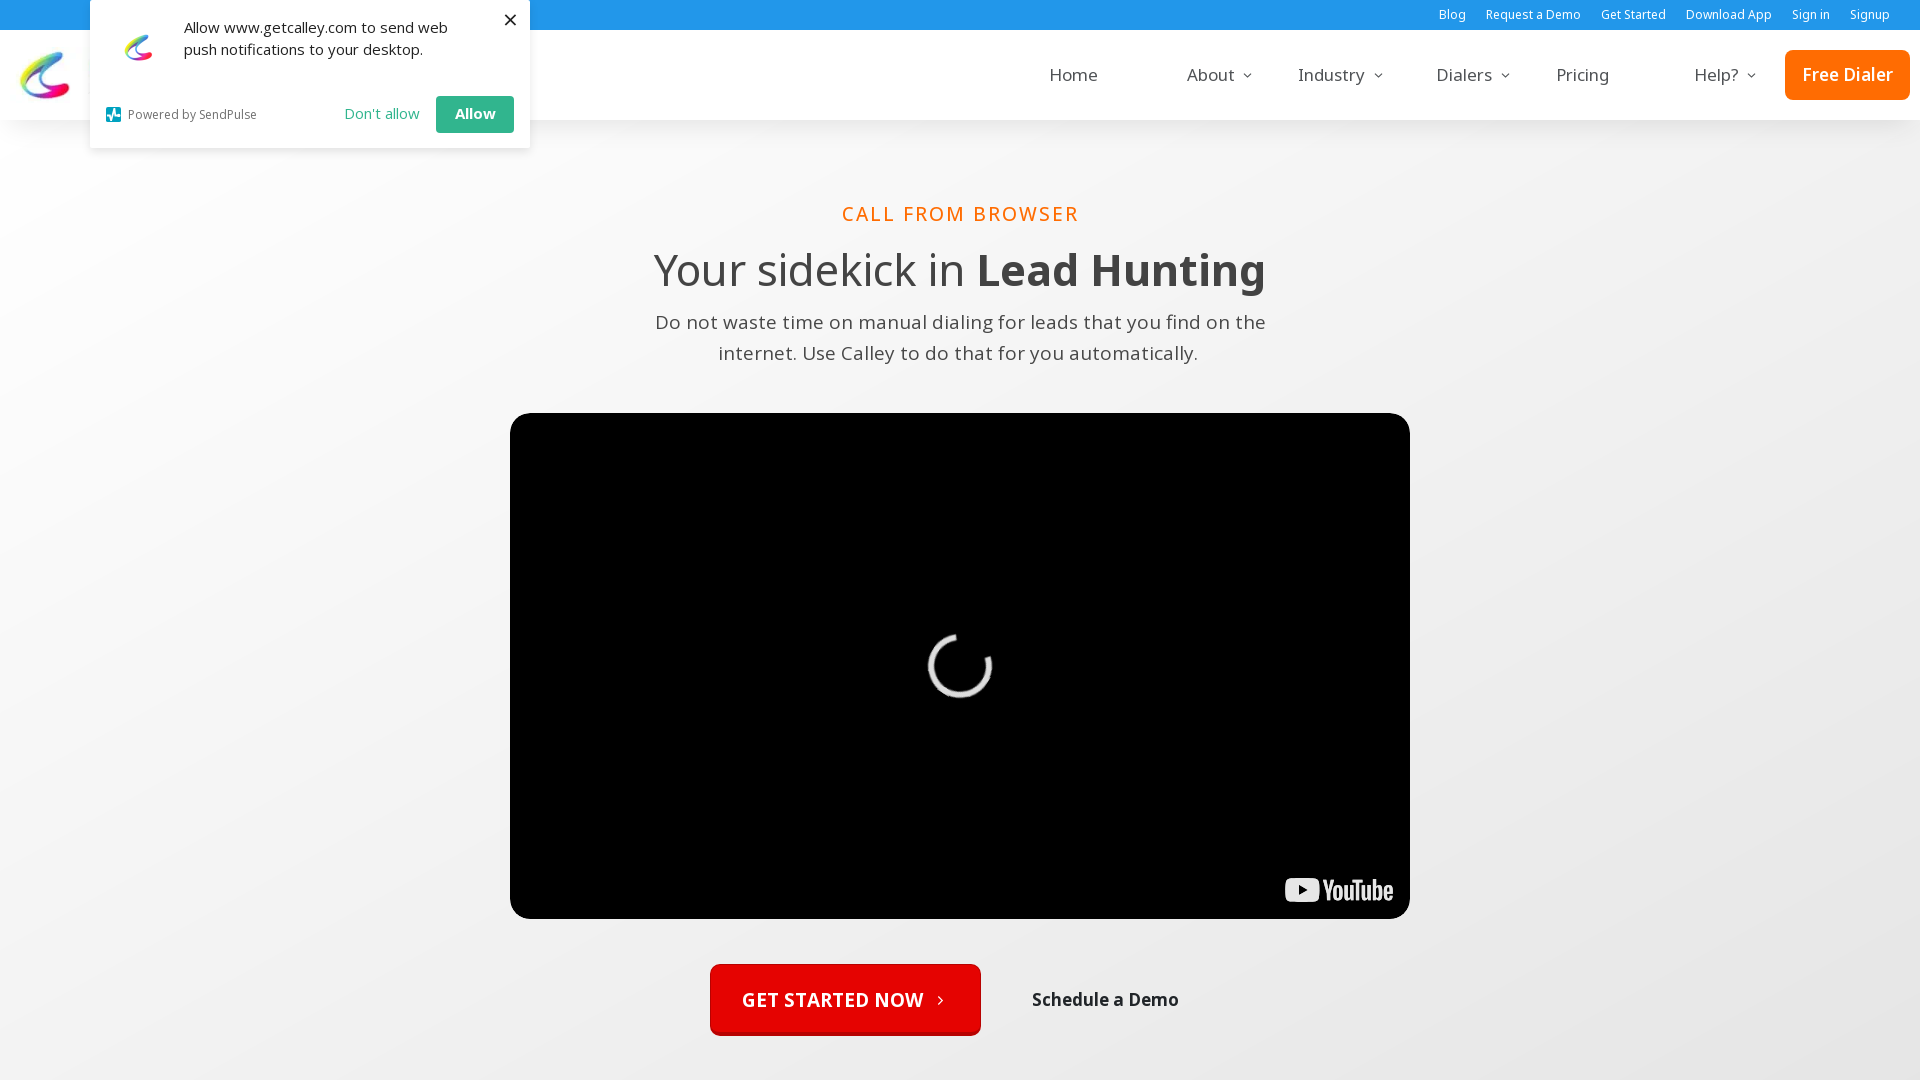

Page loaded at 1920x1080 resolution
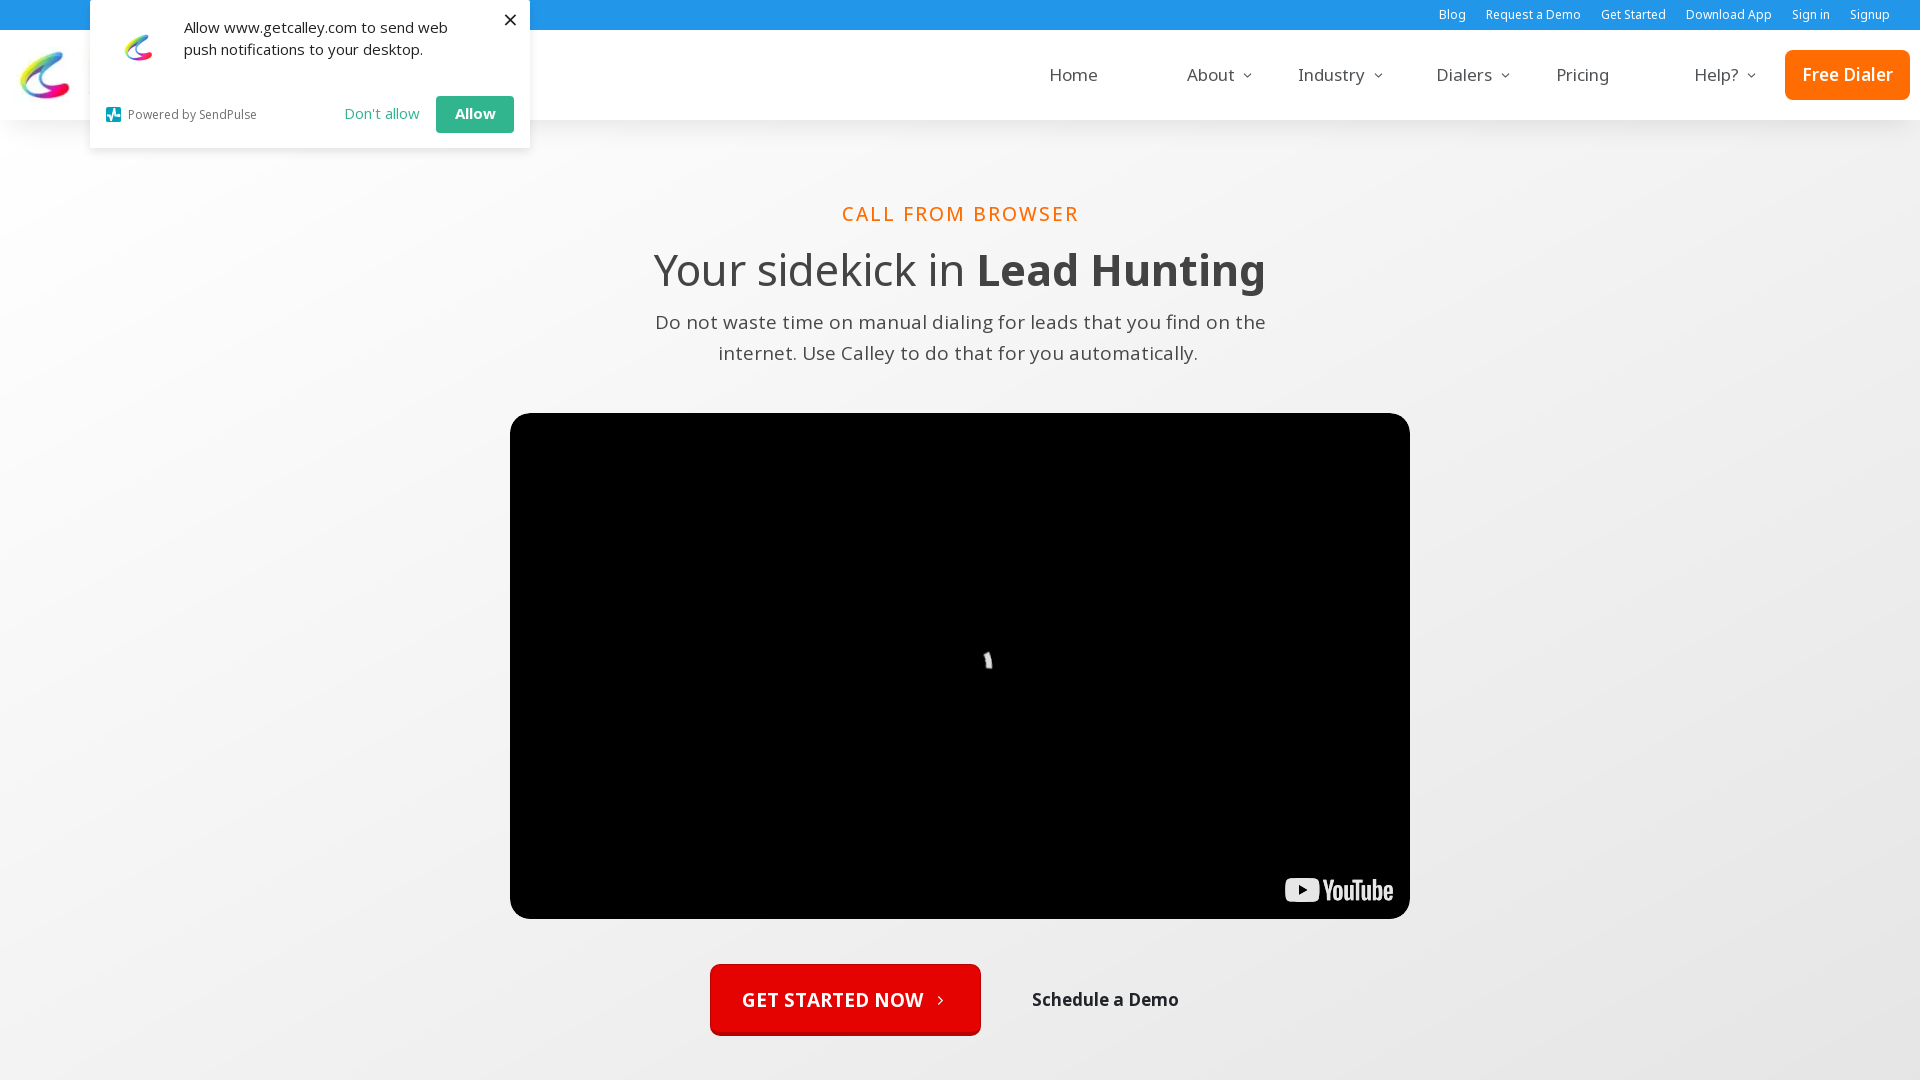

Set viewport to 1366x768 on initial page
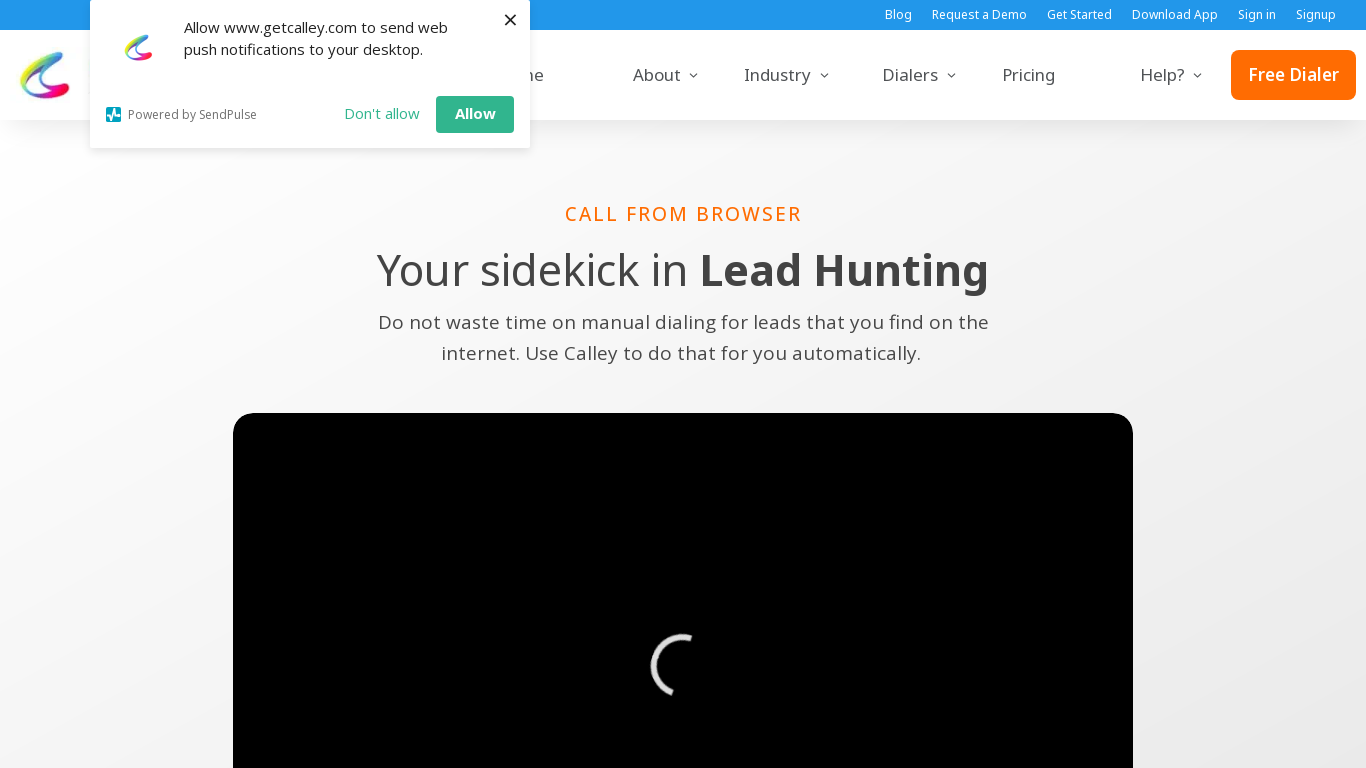

Page loaded at 1366x768 resolution
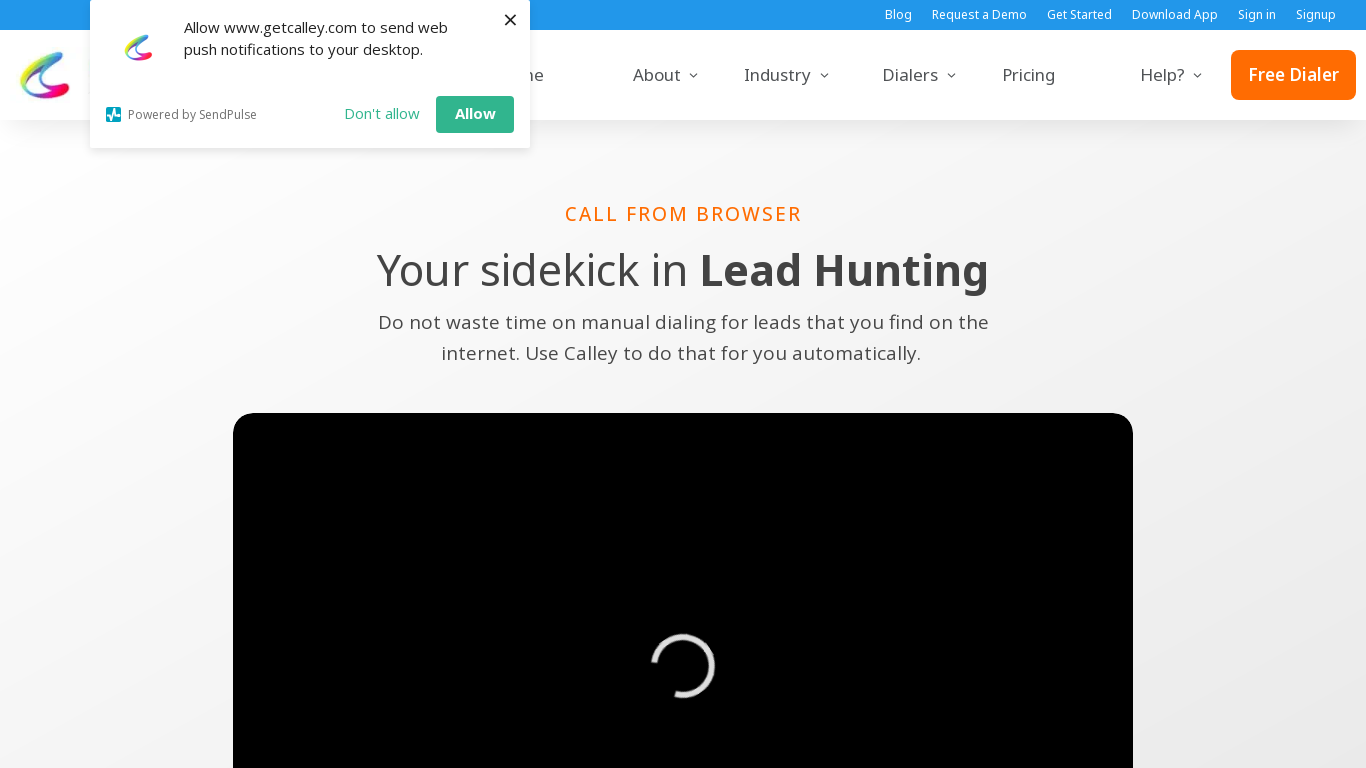

Set viewport to 1536x864 on initial page
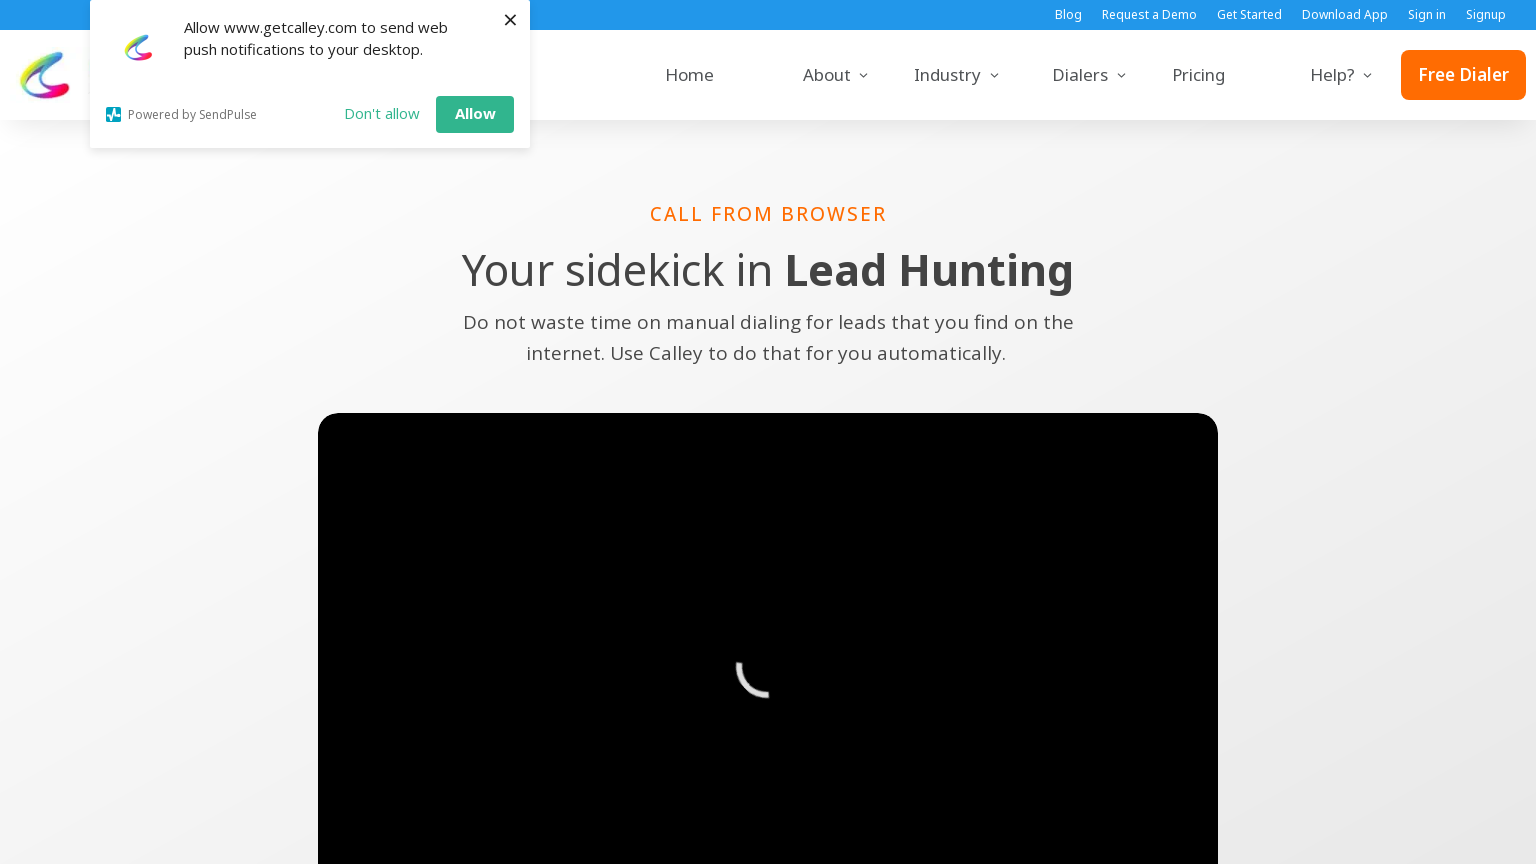

Page loaded at 1536x864 resolution
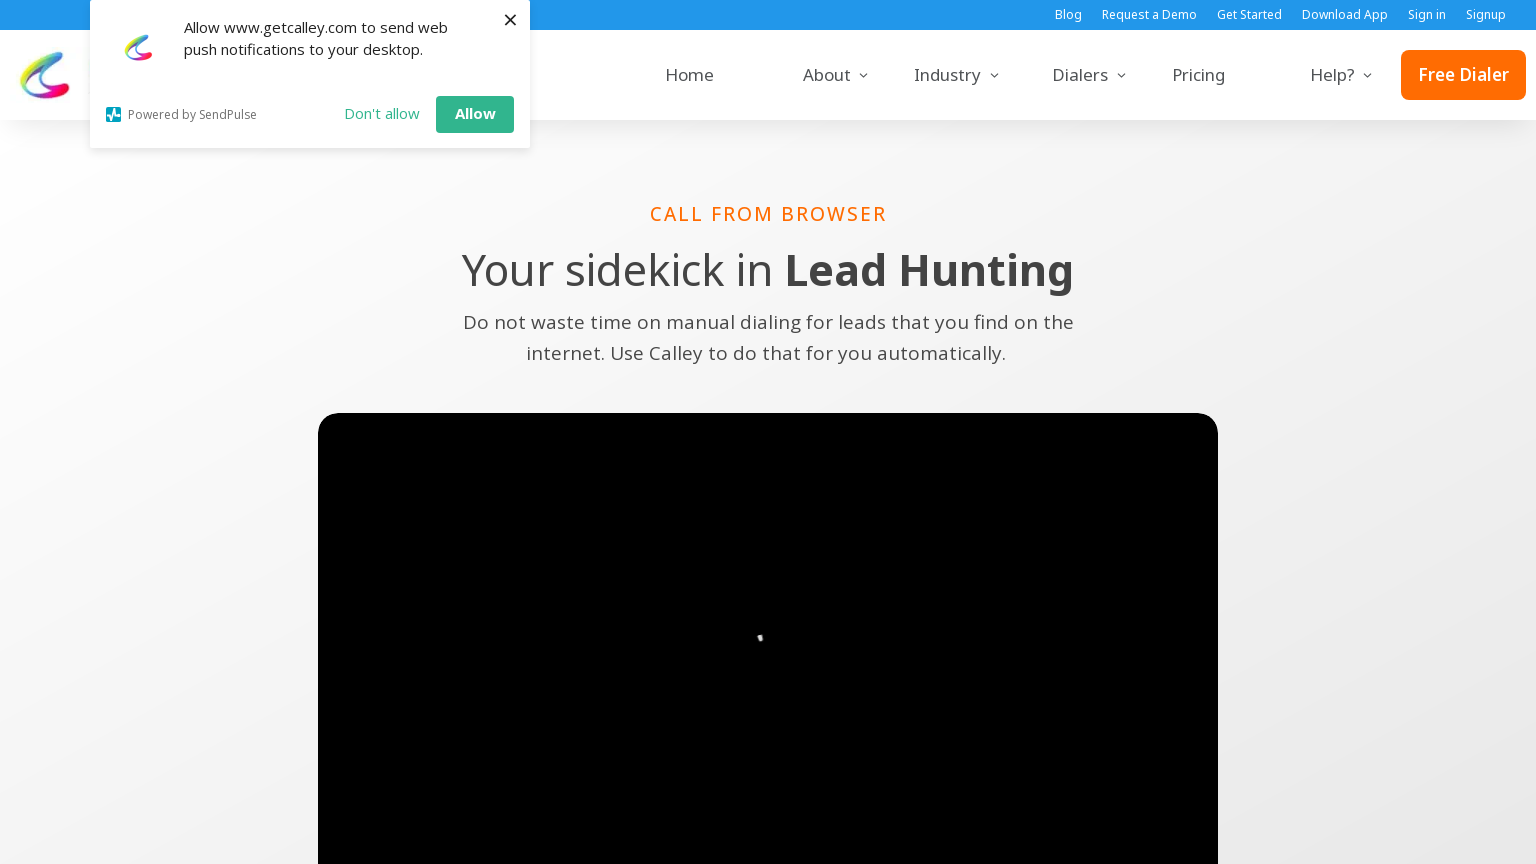

Set viewport to 360x640 on initial page
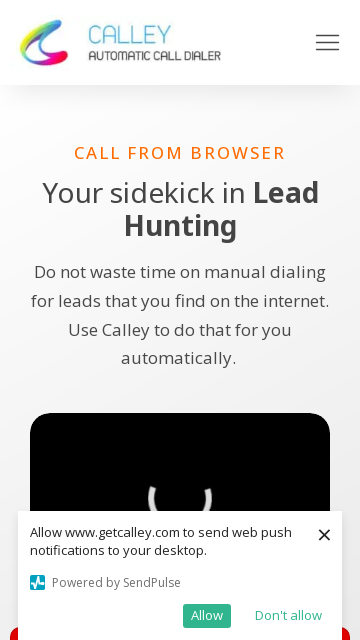

Page loaded at 360x640 resolution
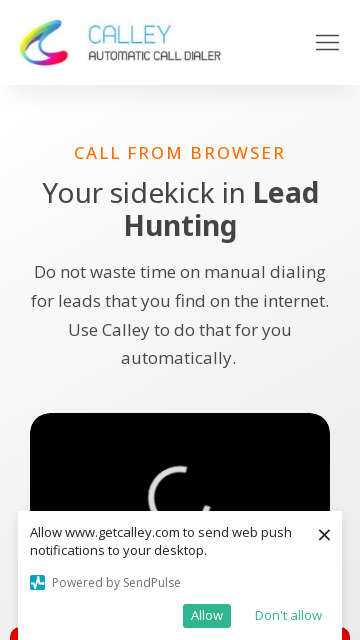

Set viewport to 414x896 on initial page
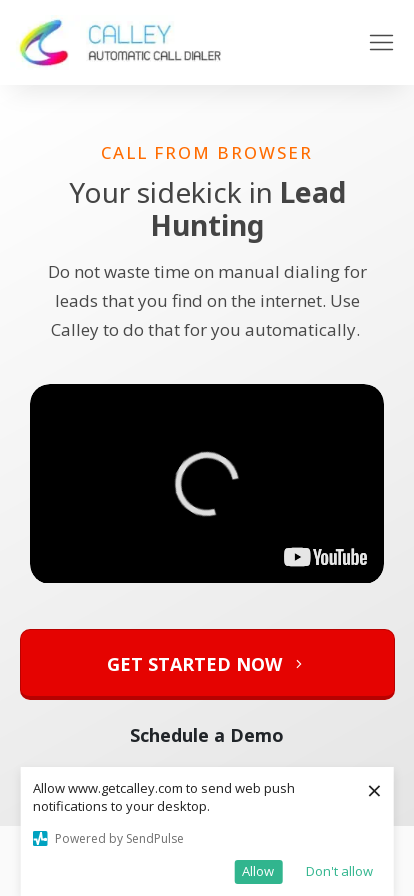

Page loaded at 414x896 resolution
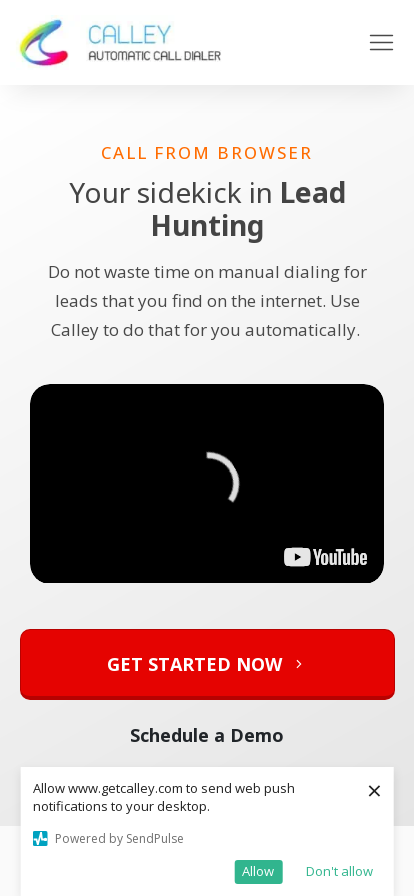

Set viewport to 375x667 on initial page
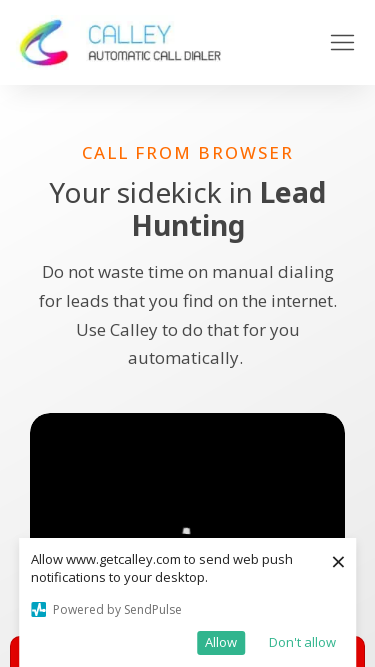

Page loaded at 375x667 resolution
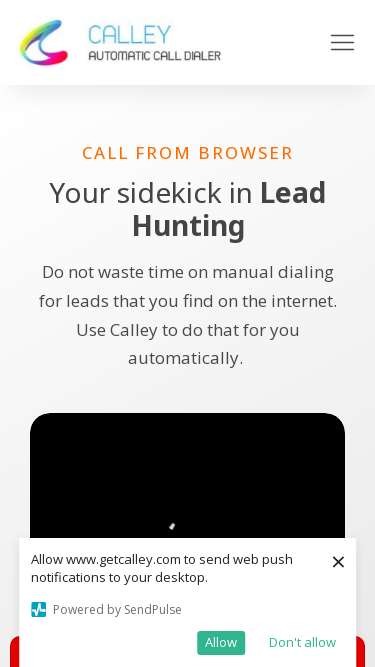

Navigated to https://www.getcalley.com/pricing/
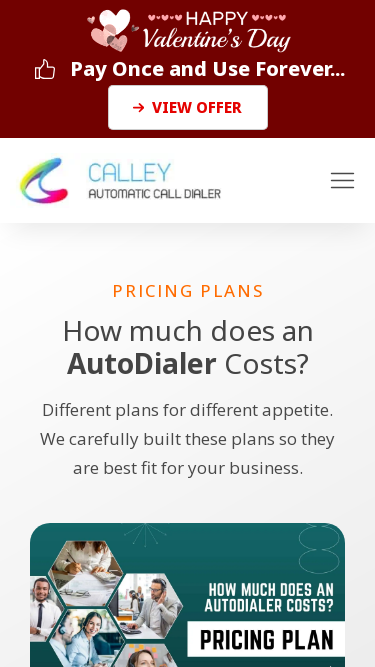

Page loaded at https://www.getcalley.com/pricing/
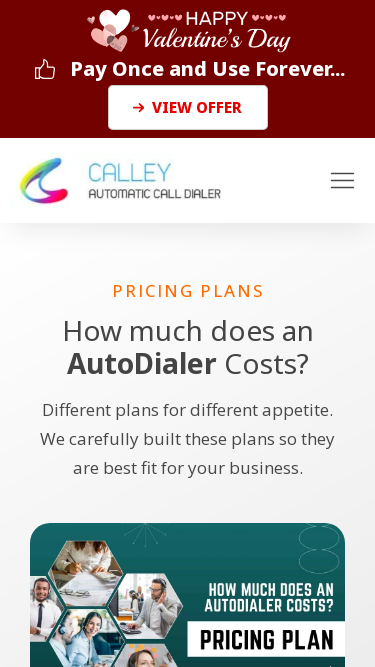

Set viewport to 1920x1080 on https://www.getcalley.com/pricing/
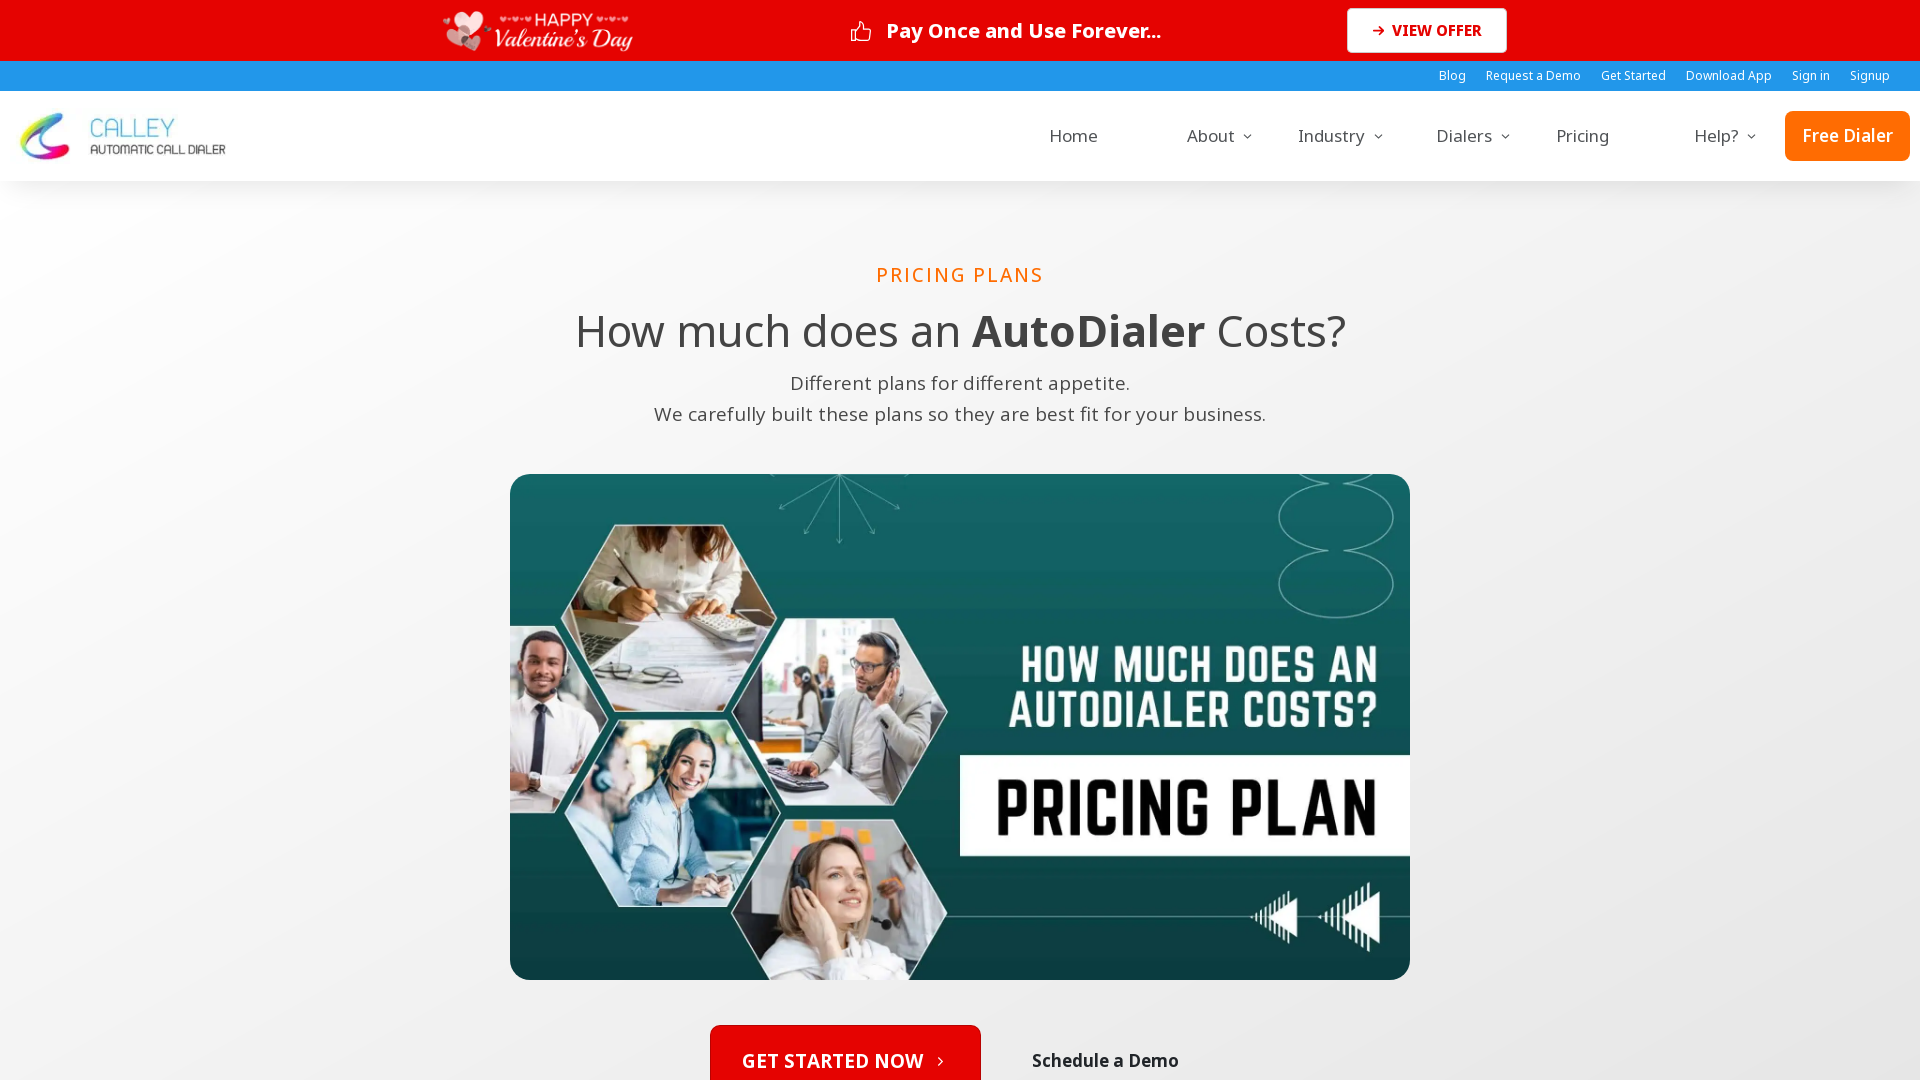

Page loaded at 1920x1080 resolution
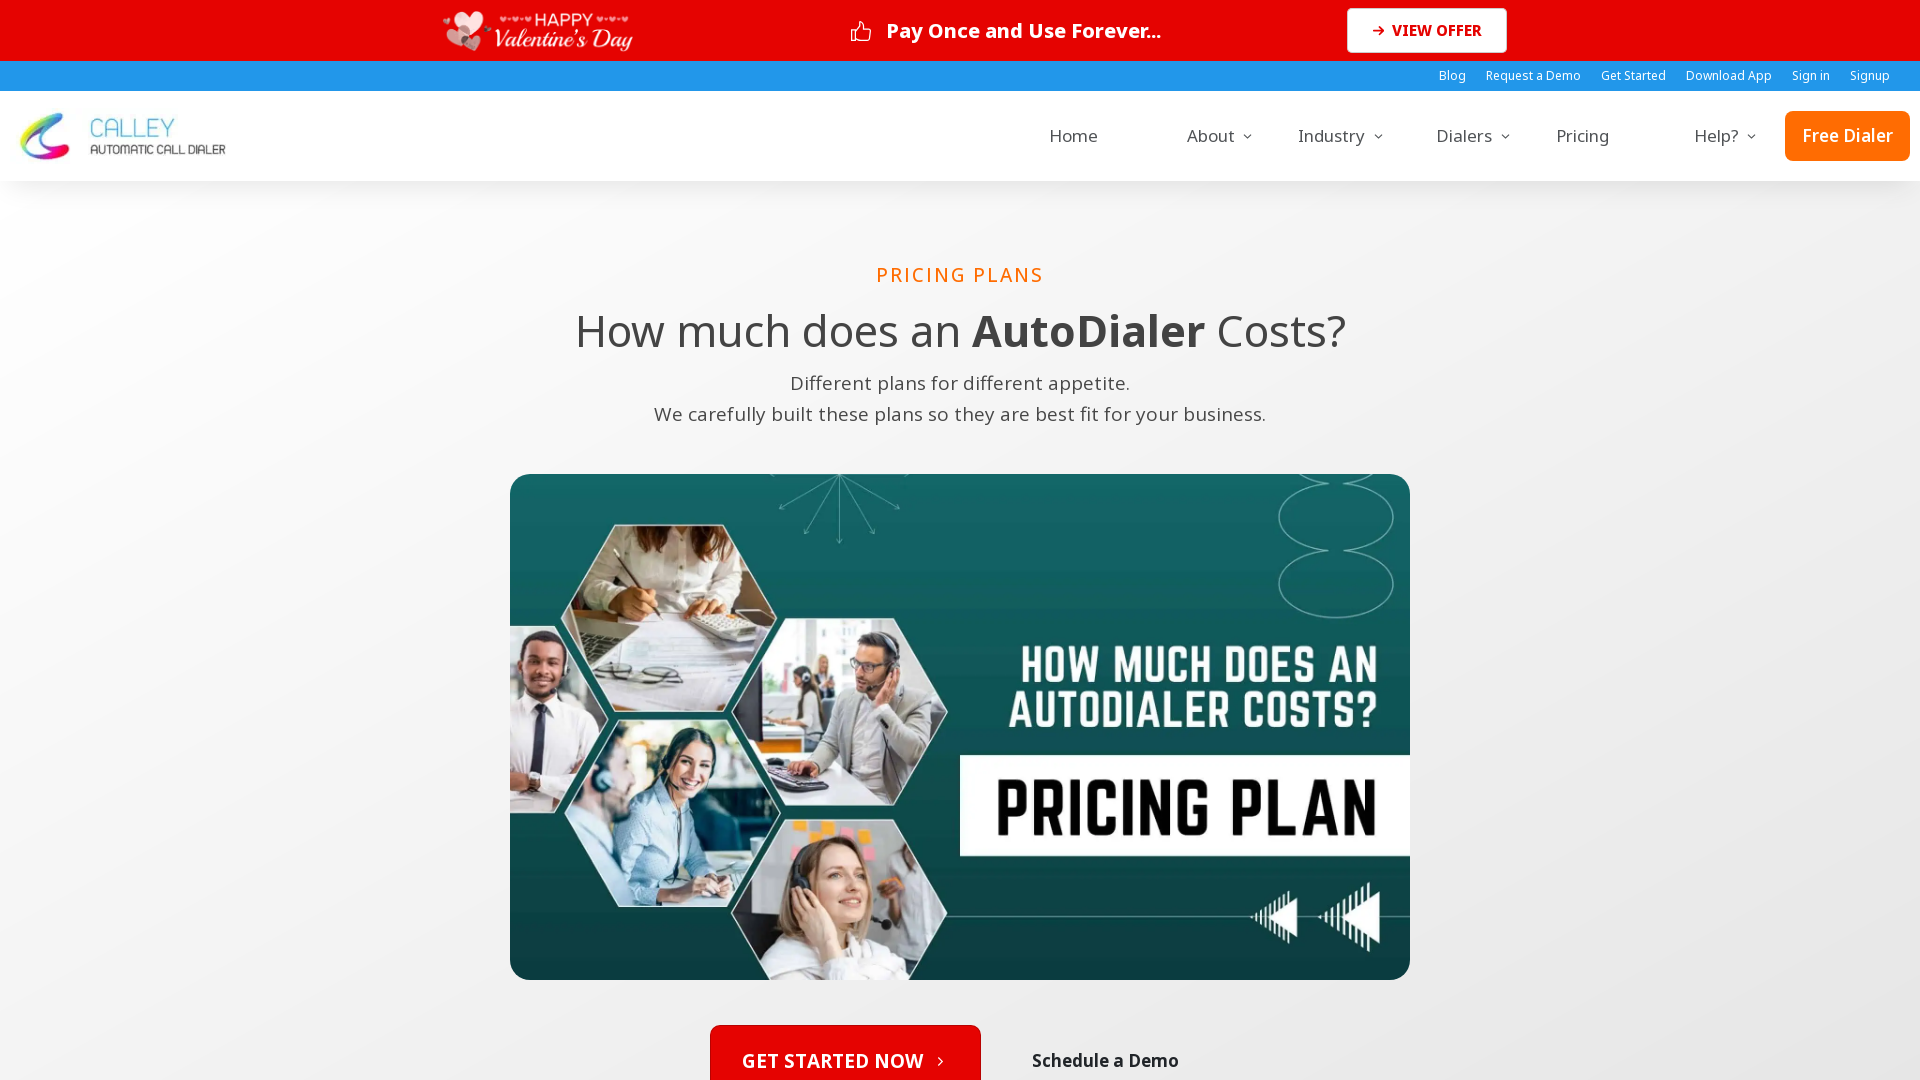

Set viewport to 1366x768 on https://www.getcalley.com/pricing/
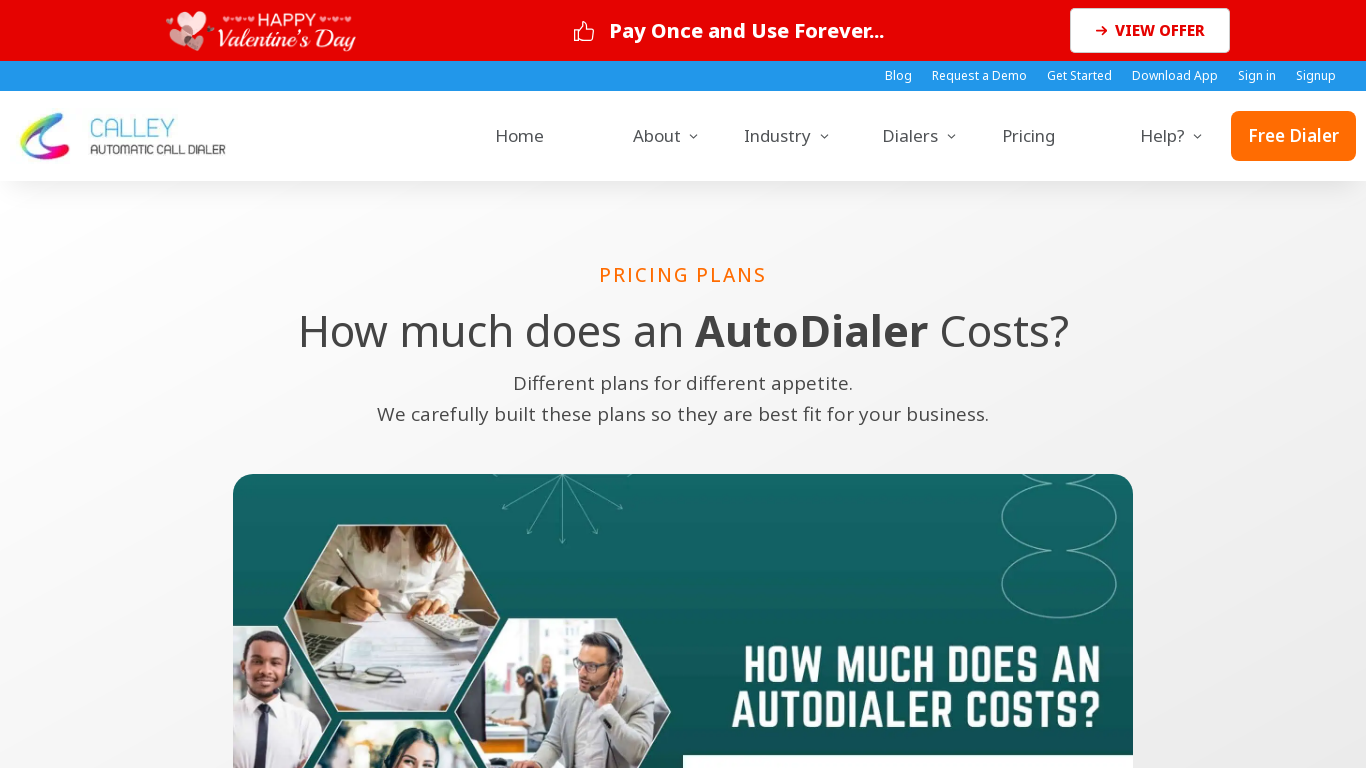

Page loaded at 1366x768 resolution
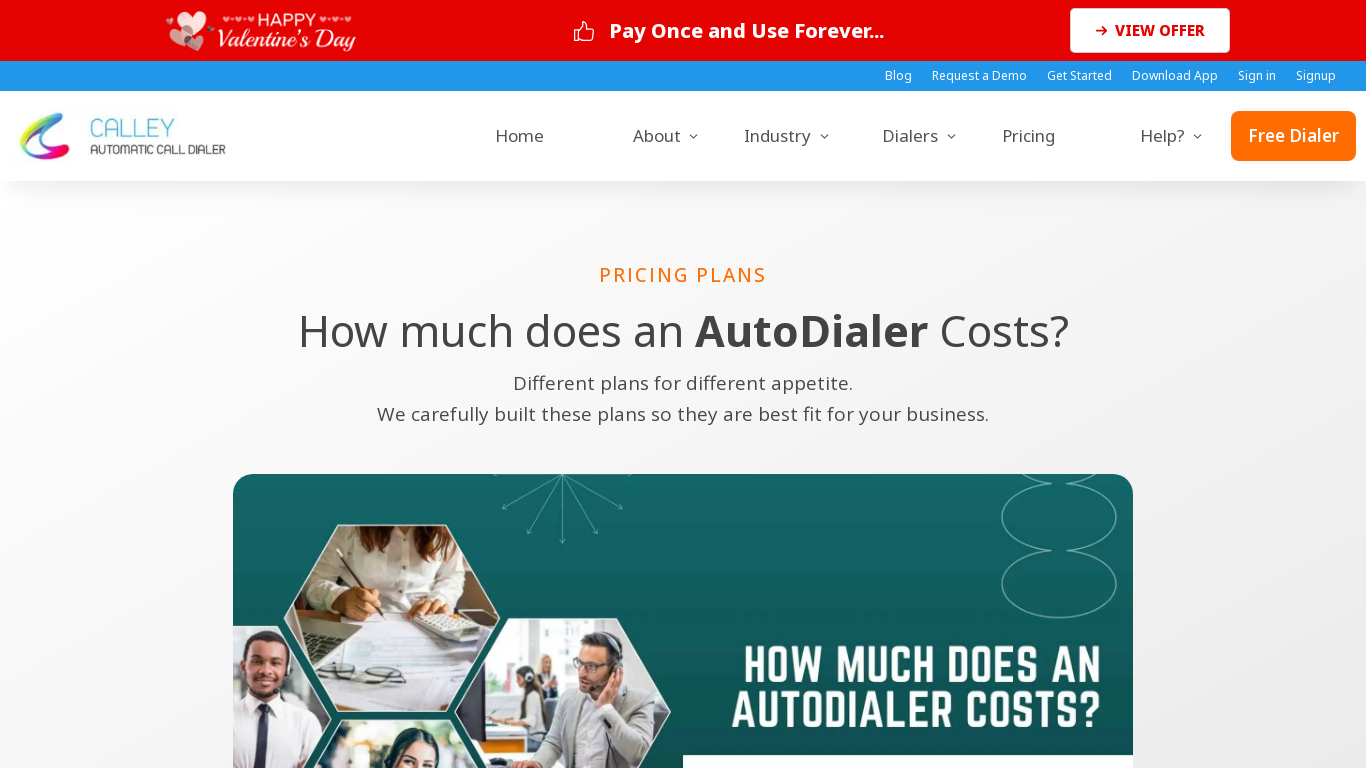

Set viewport to 1536x864 on https://www.getcalley.com/pricing/
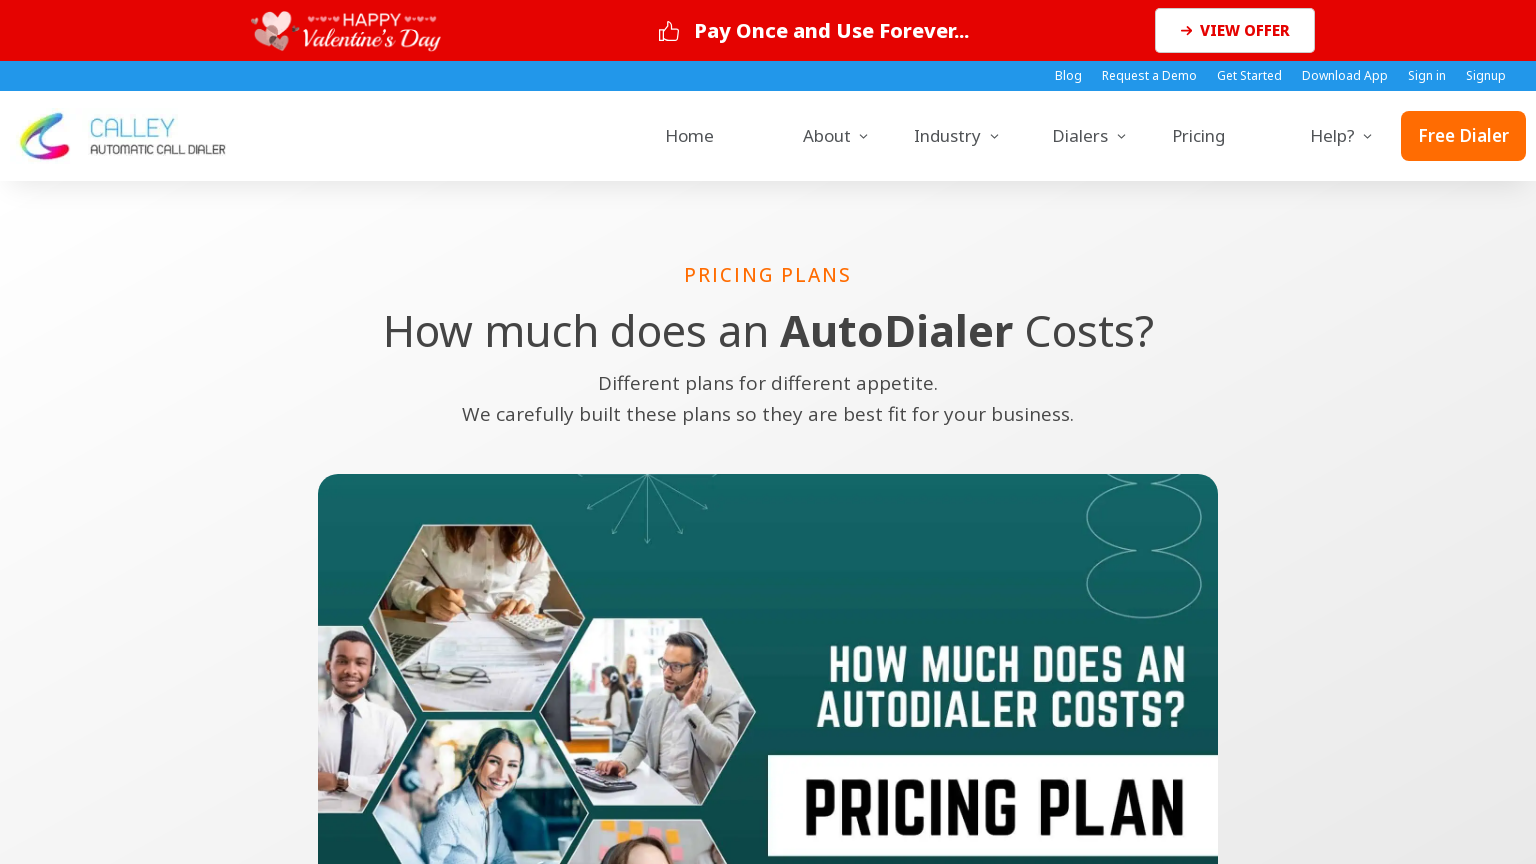

Page loaded at 1536x864 resolution
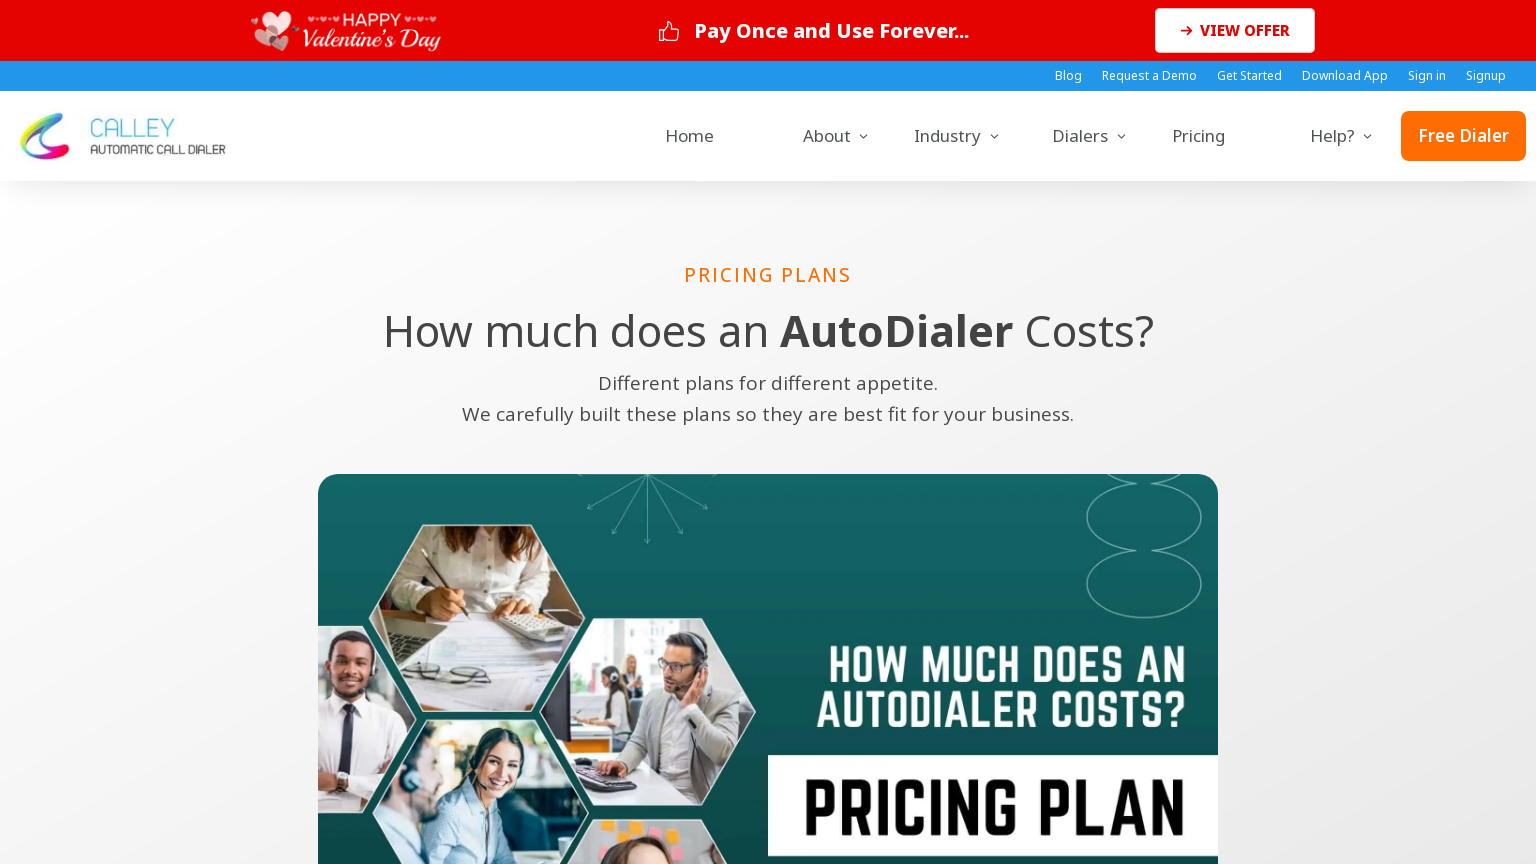

Set viewport to 360x640 on https://www.getcalley.com/pricing/
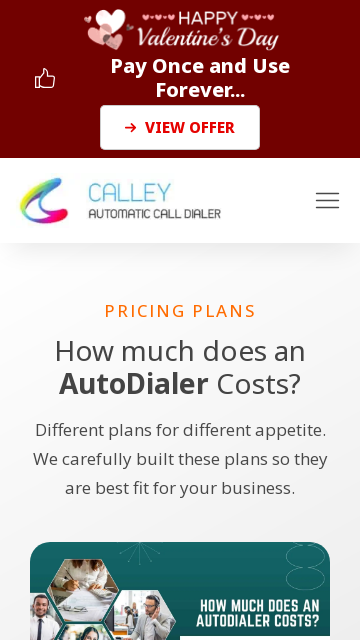

Page loaded at 360x640 resolution
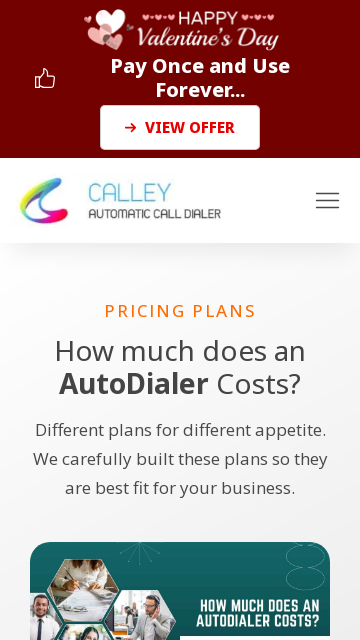

Set viewport to 414x896 on https://www.getcalley.com/pricing/
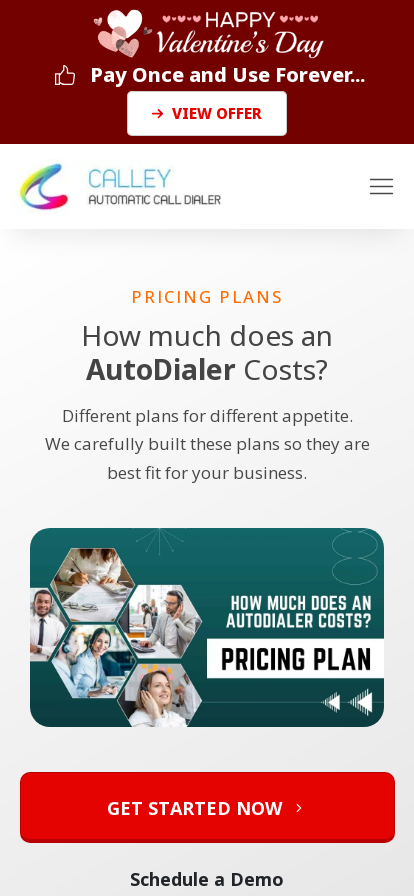

Page loaded at 414x896 resolution
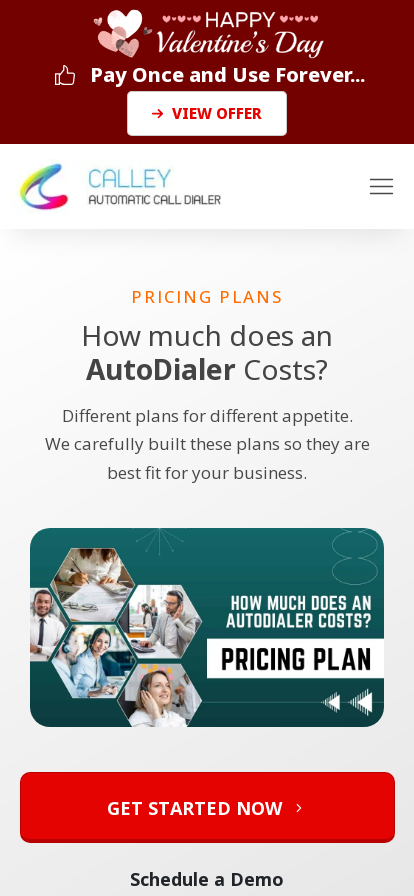

Set viewport to 375x667 on https://www.getcalley.com/pricing/
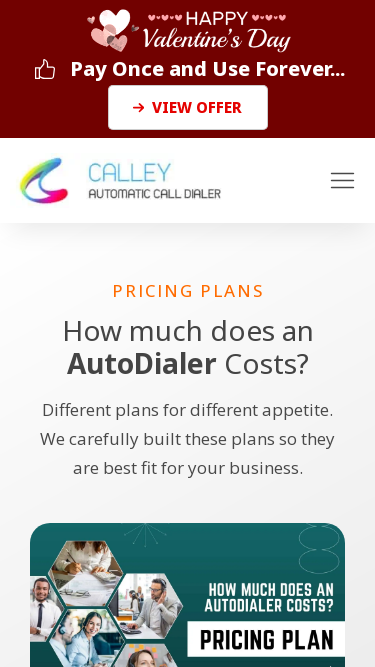

Page loaded at 375x667 resolution
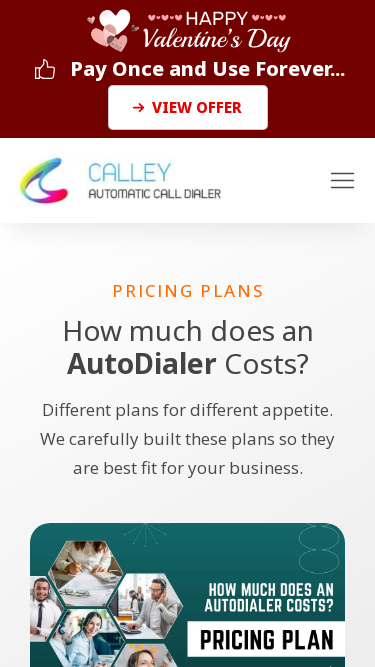

Navigated to https://www.getcalley.com/best-auto-dialer-app/
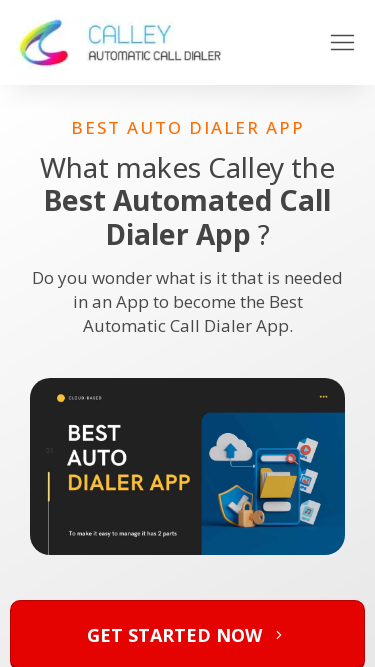

Page loaded at https://www.getcalley.com/best-auto-dialer-app/
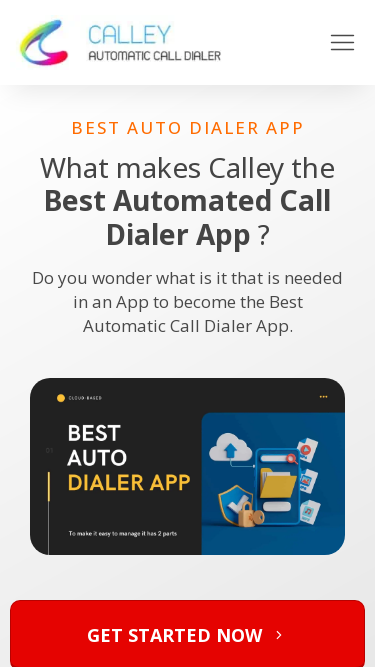

Set viewport to 1920x1080 on https://www.getcalley.com/best-auto-dialer-app/
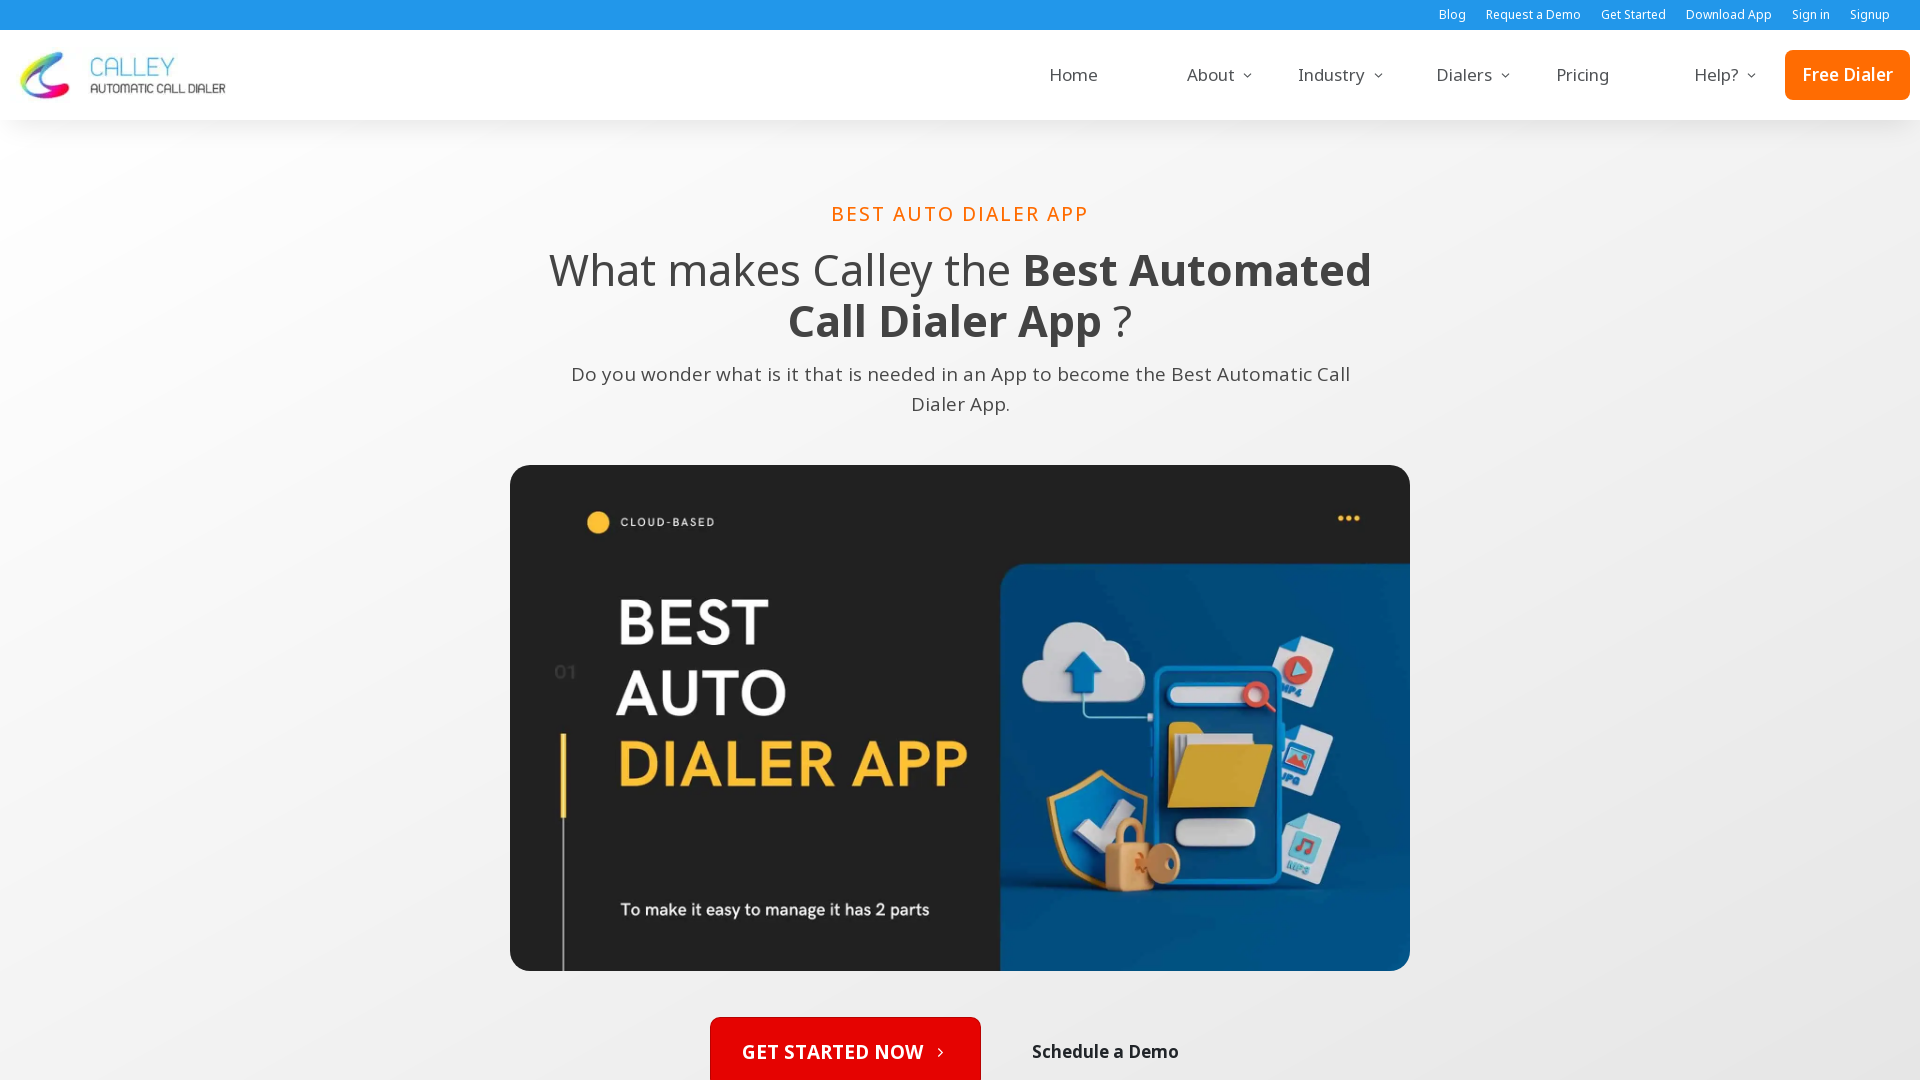

Page loaded at 1920x1080 resolution
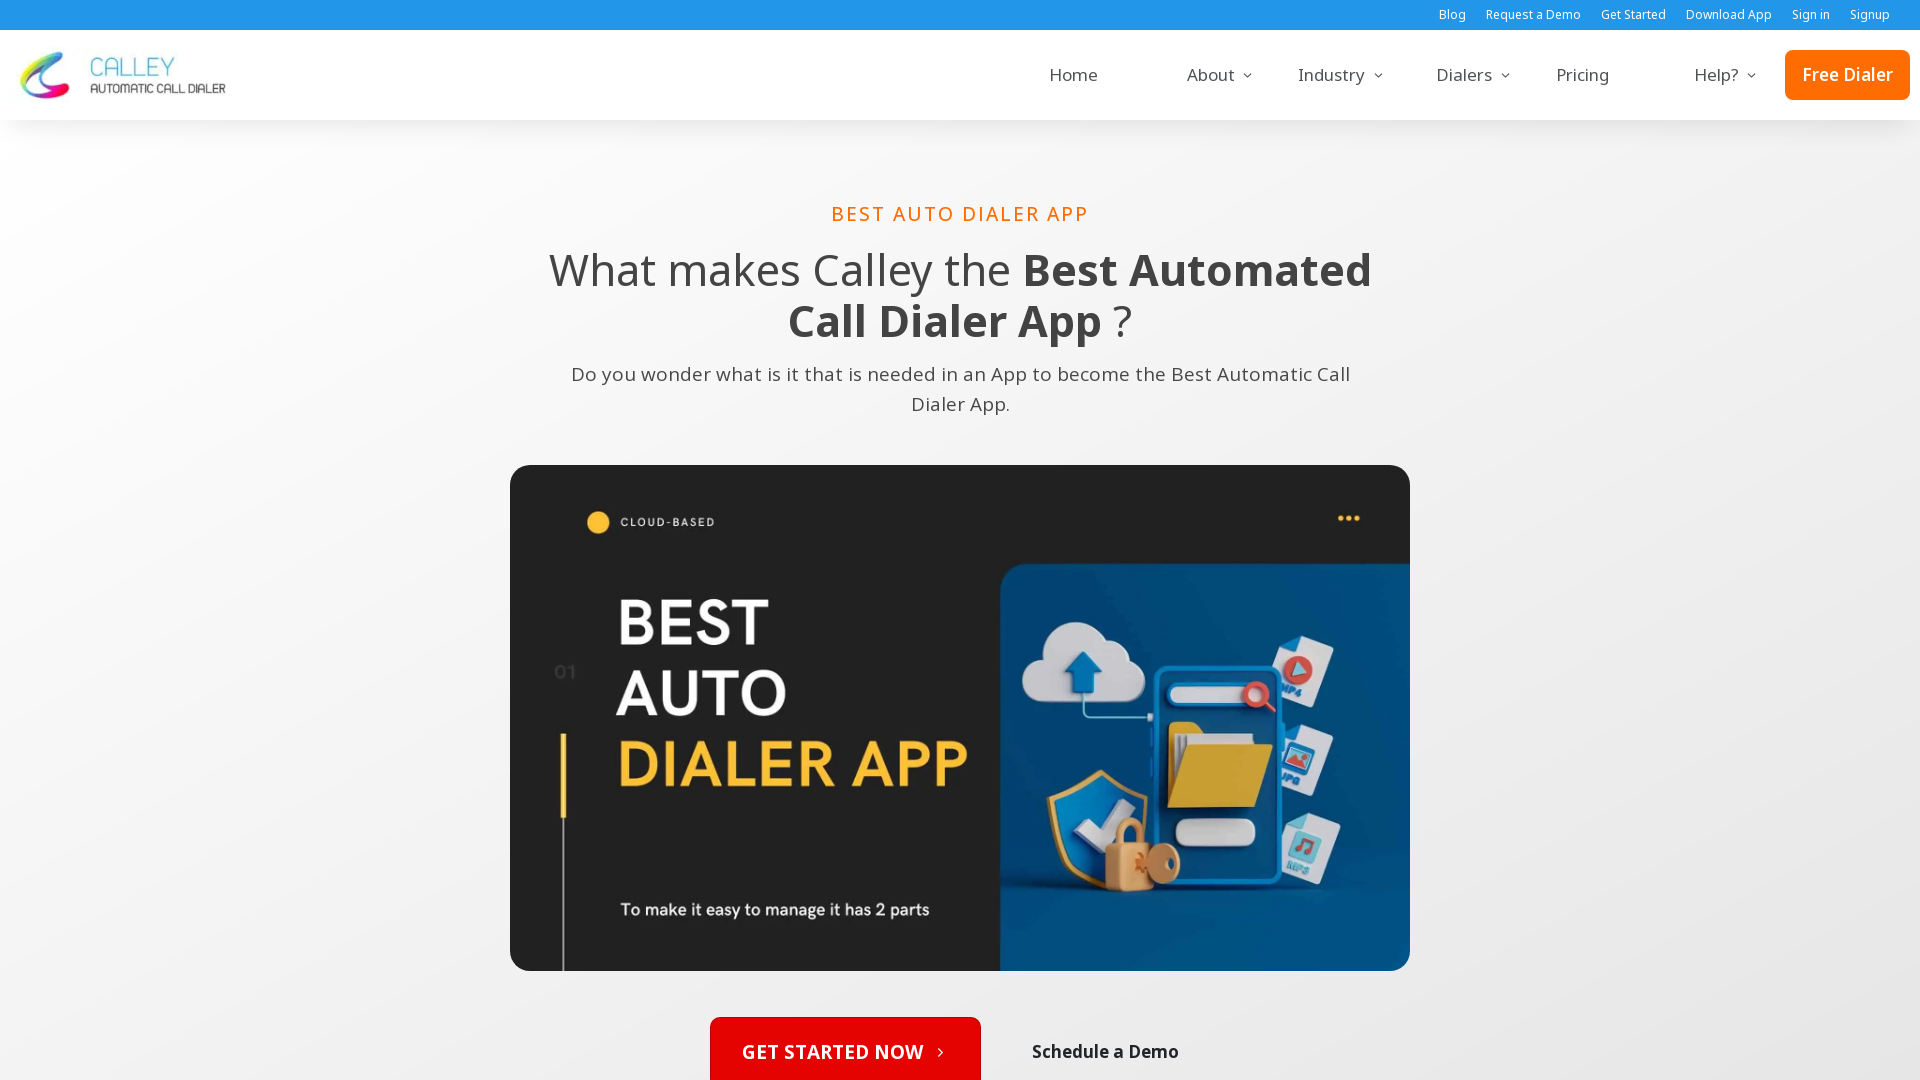

Set viewport to 1366x768 on https://www.getcalley.com/best-auto-dialer-app/
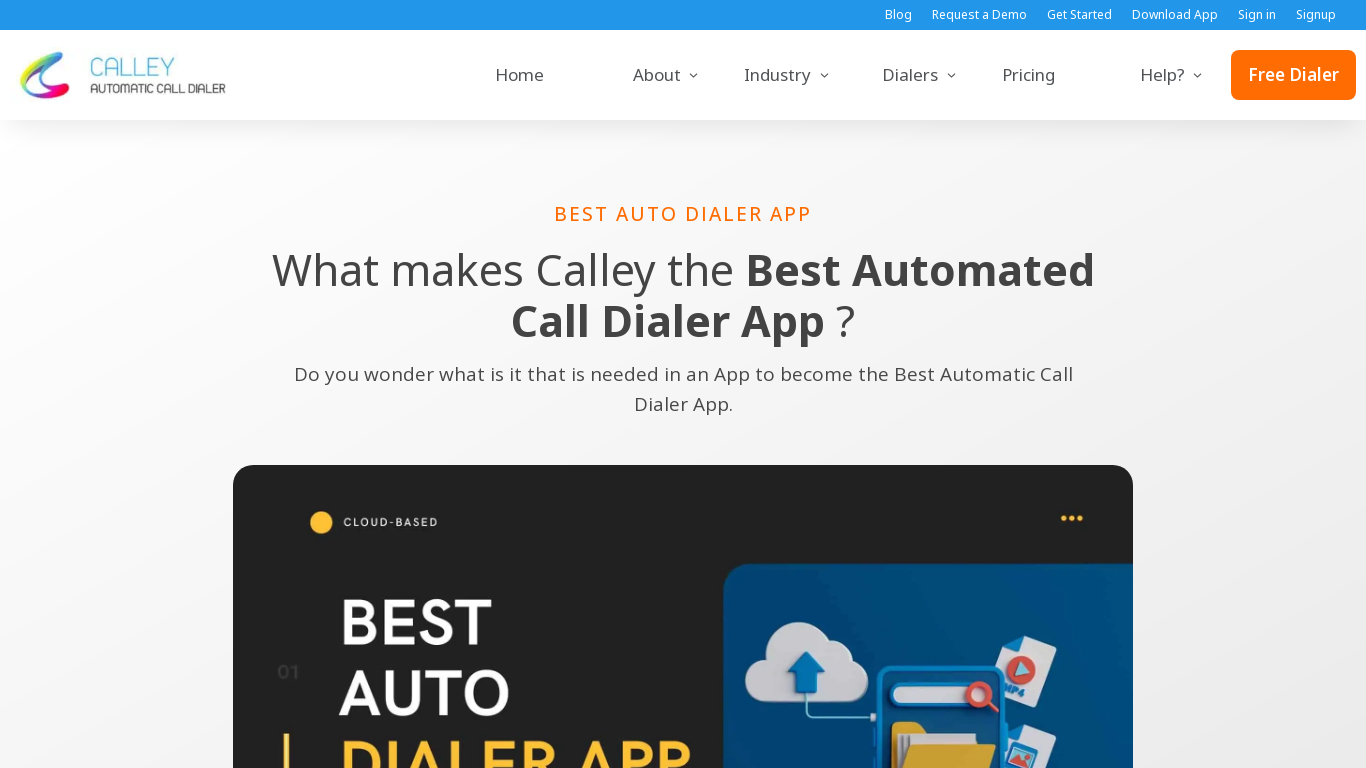

Page loaded at 1366x768 resolution
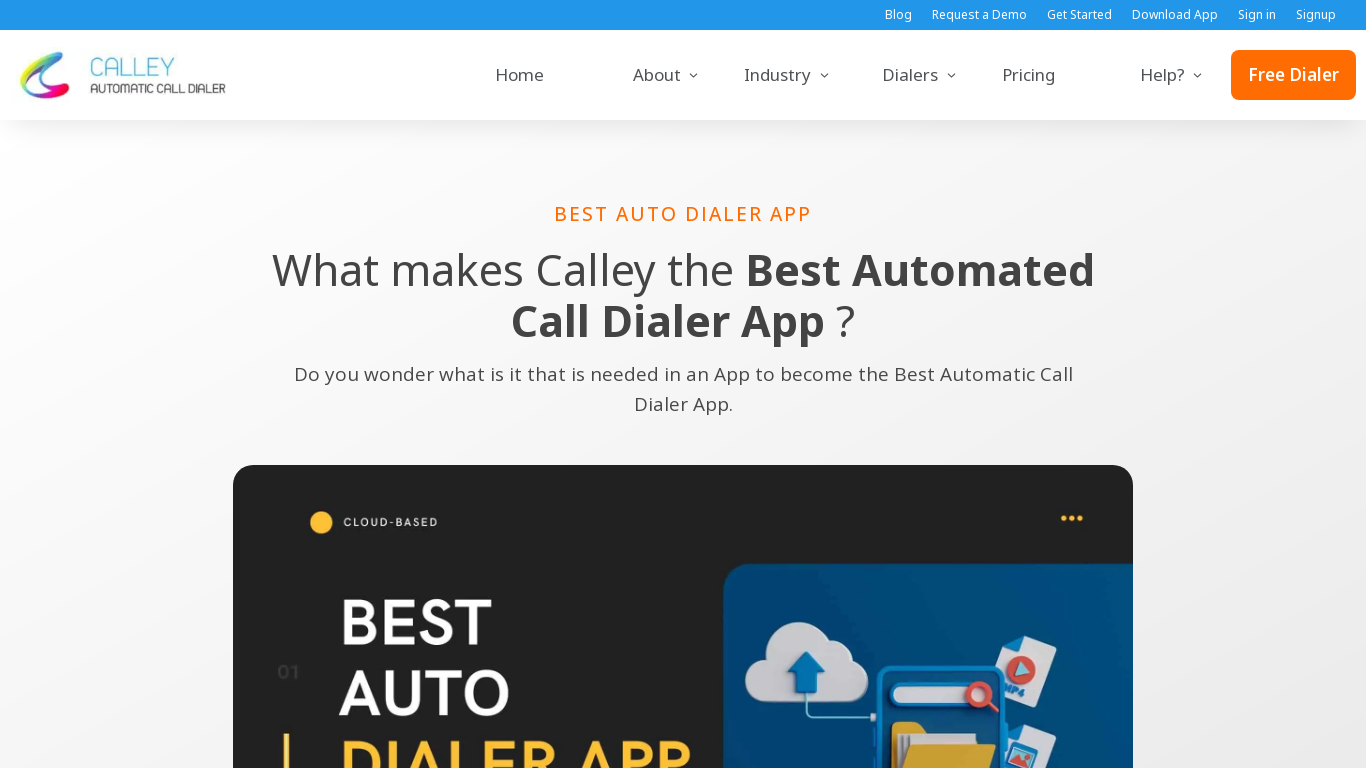

Set viewport to 1536x864 on https://www.getcalley.com/best-auto-dialer-app/
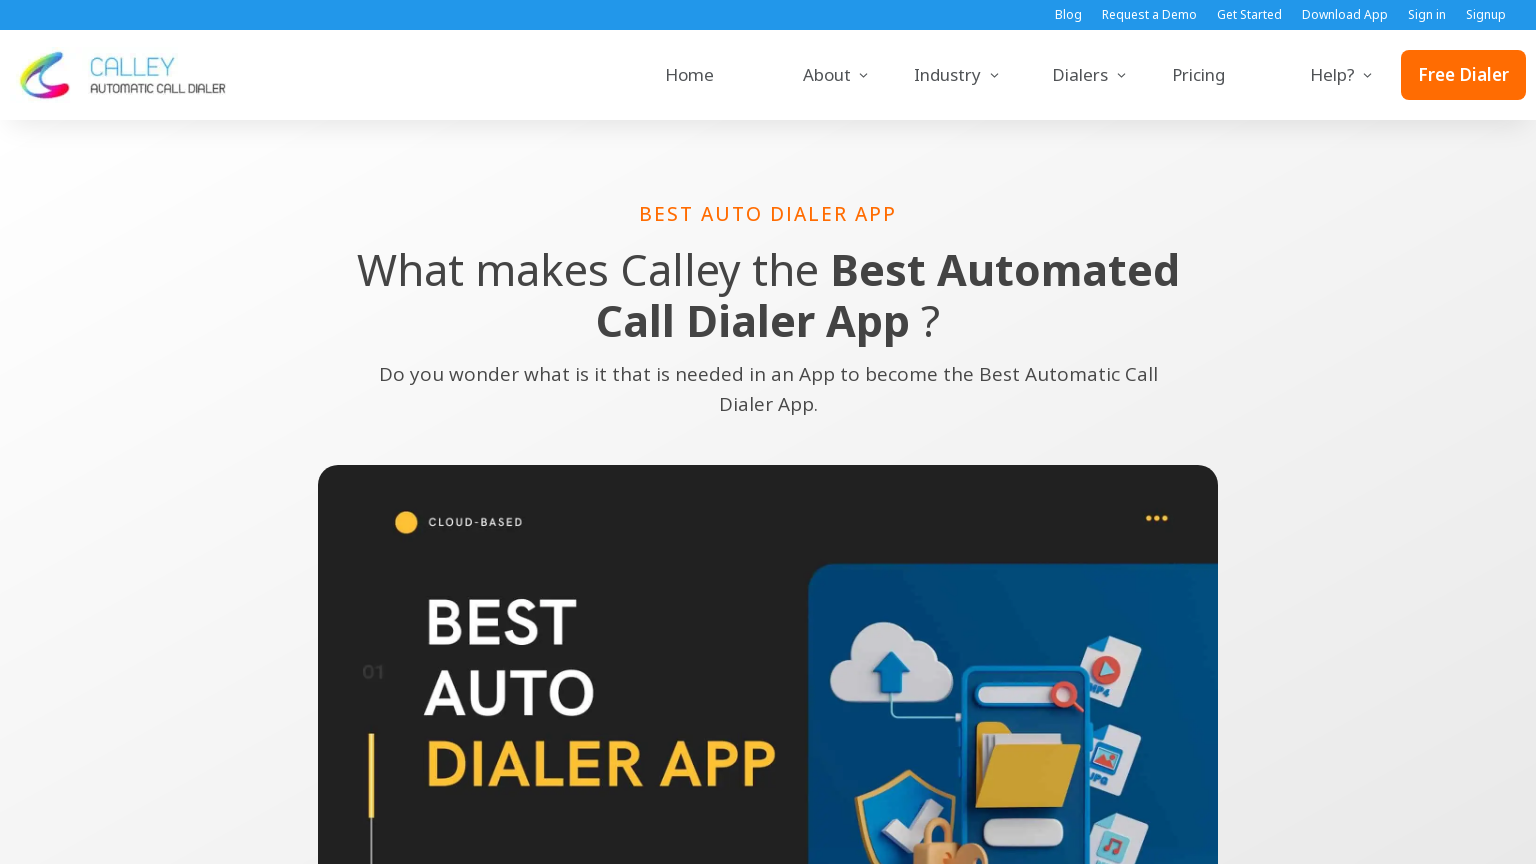

Page loaded at 1536x864 resolution
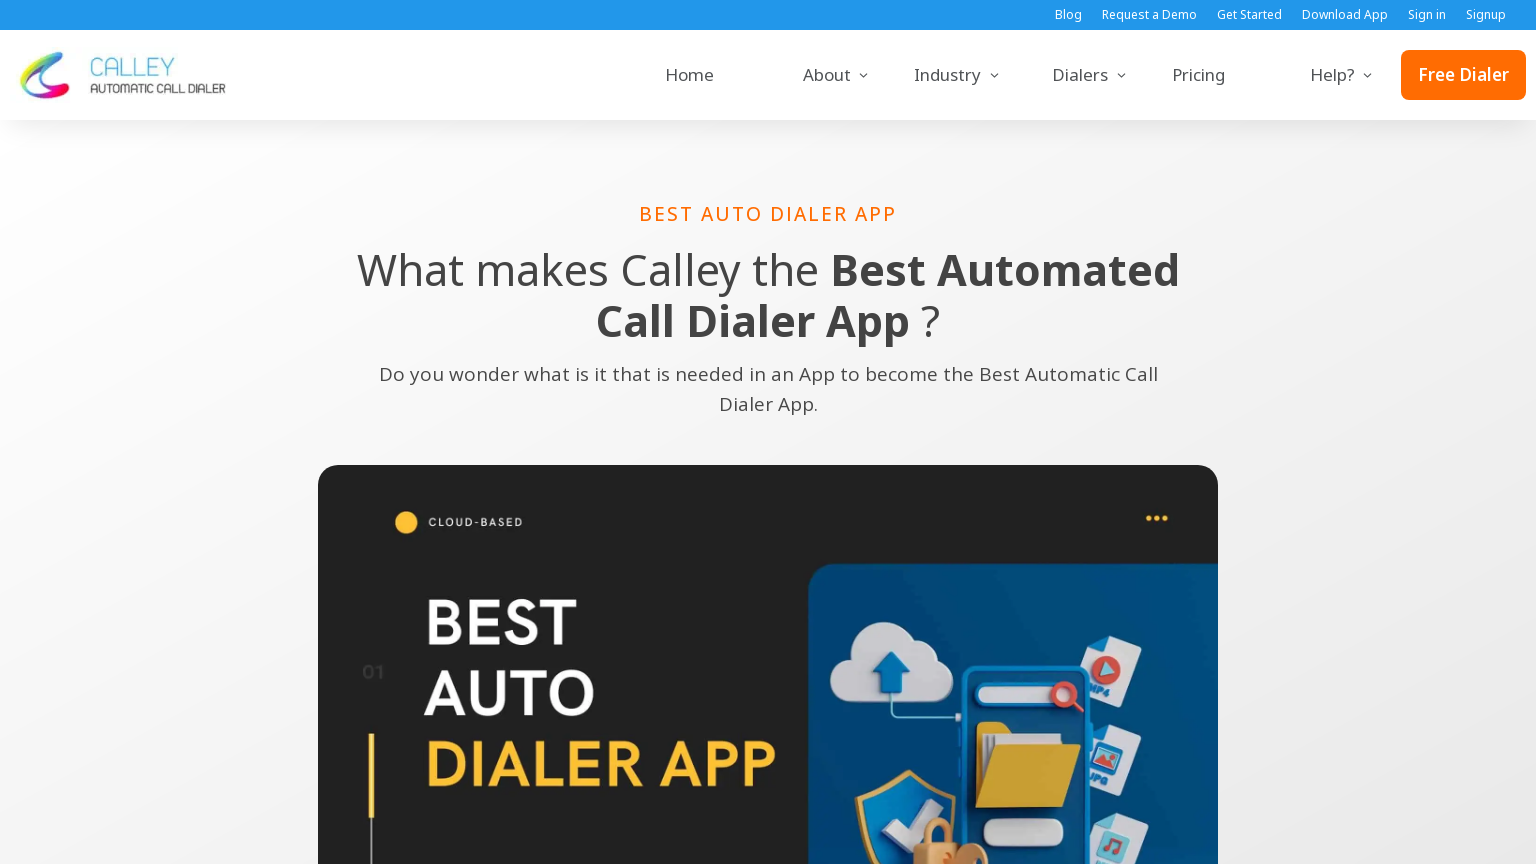

Set viewport to 360x640 on https://www.getcalley.com/best-auto-dialer-app/
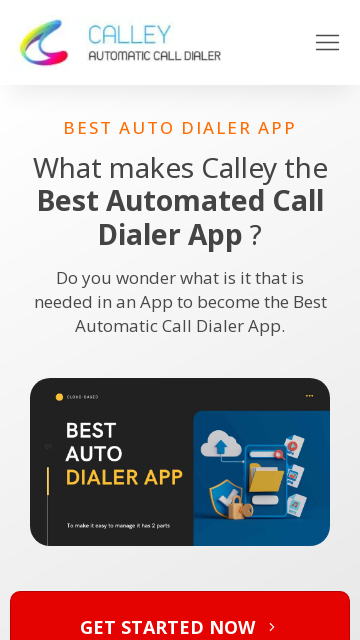

Page loaded at 360x640 resolution
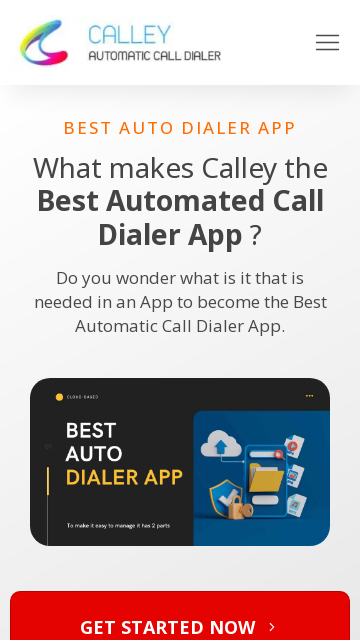

Set viewport to 414x896 on https://www.getcalley.com/best-auto-dialer-app/
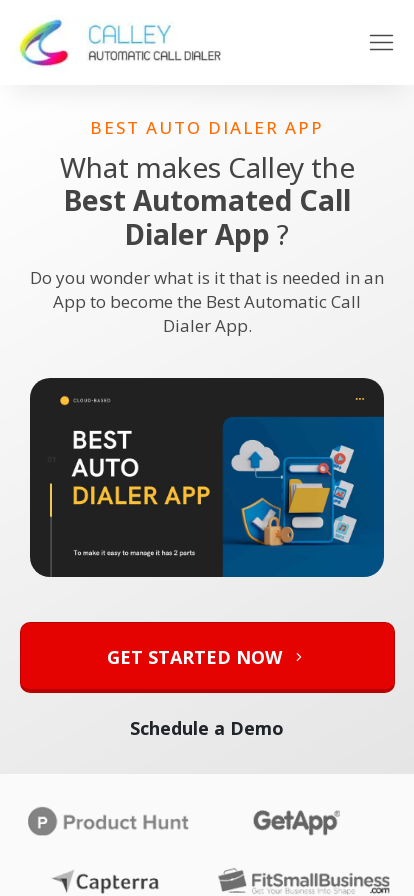

Page loaded at 414x896 resolution
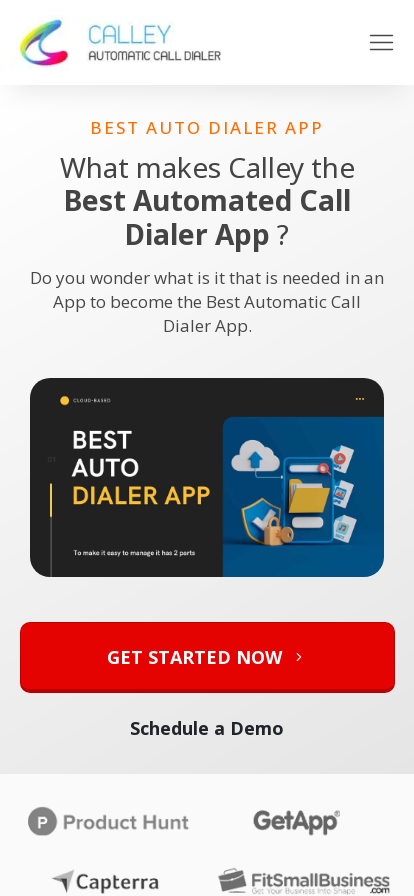

Set viewport to 375x667 on https://www.getcalley.com/best-auto-dialer-app/
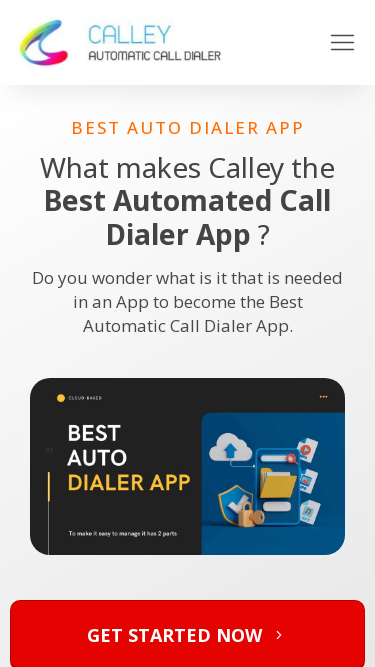

Page loaded at 375x667 resolution
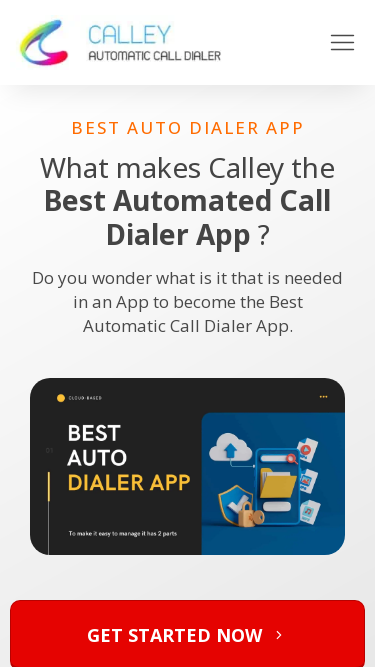

Navigated to https://www.getcalley.com/calley-pro-features/
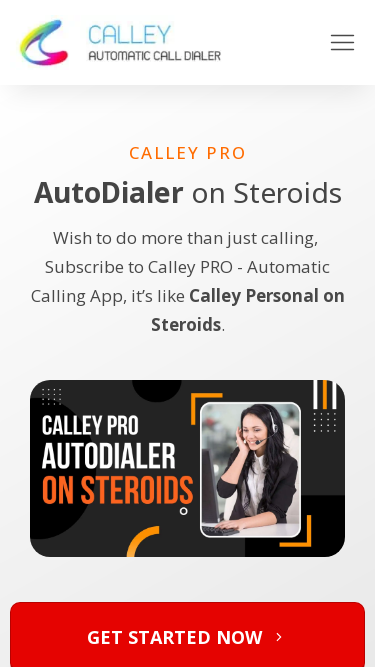

Page loaded at https://www.getcalley.com/calley-pro-features/
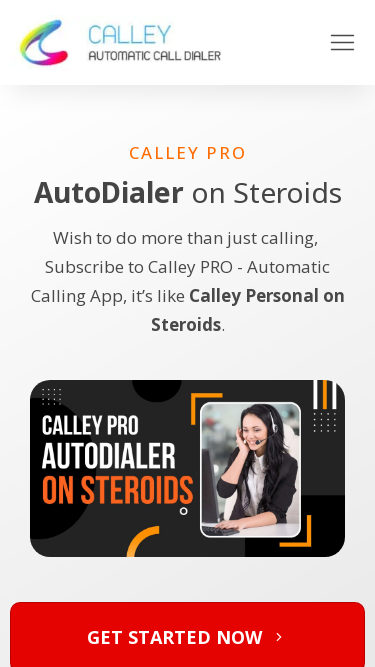

Set viewport to 1920x1080 on https://www.getcalley.com/calley-pro-features/
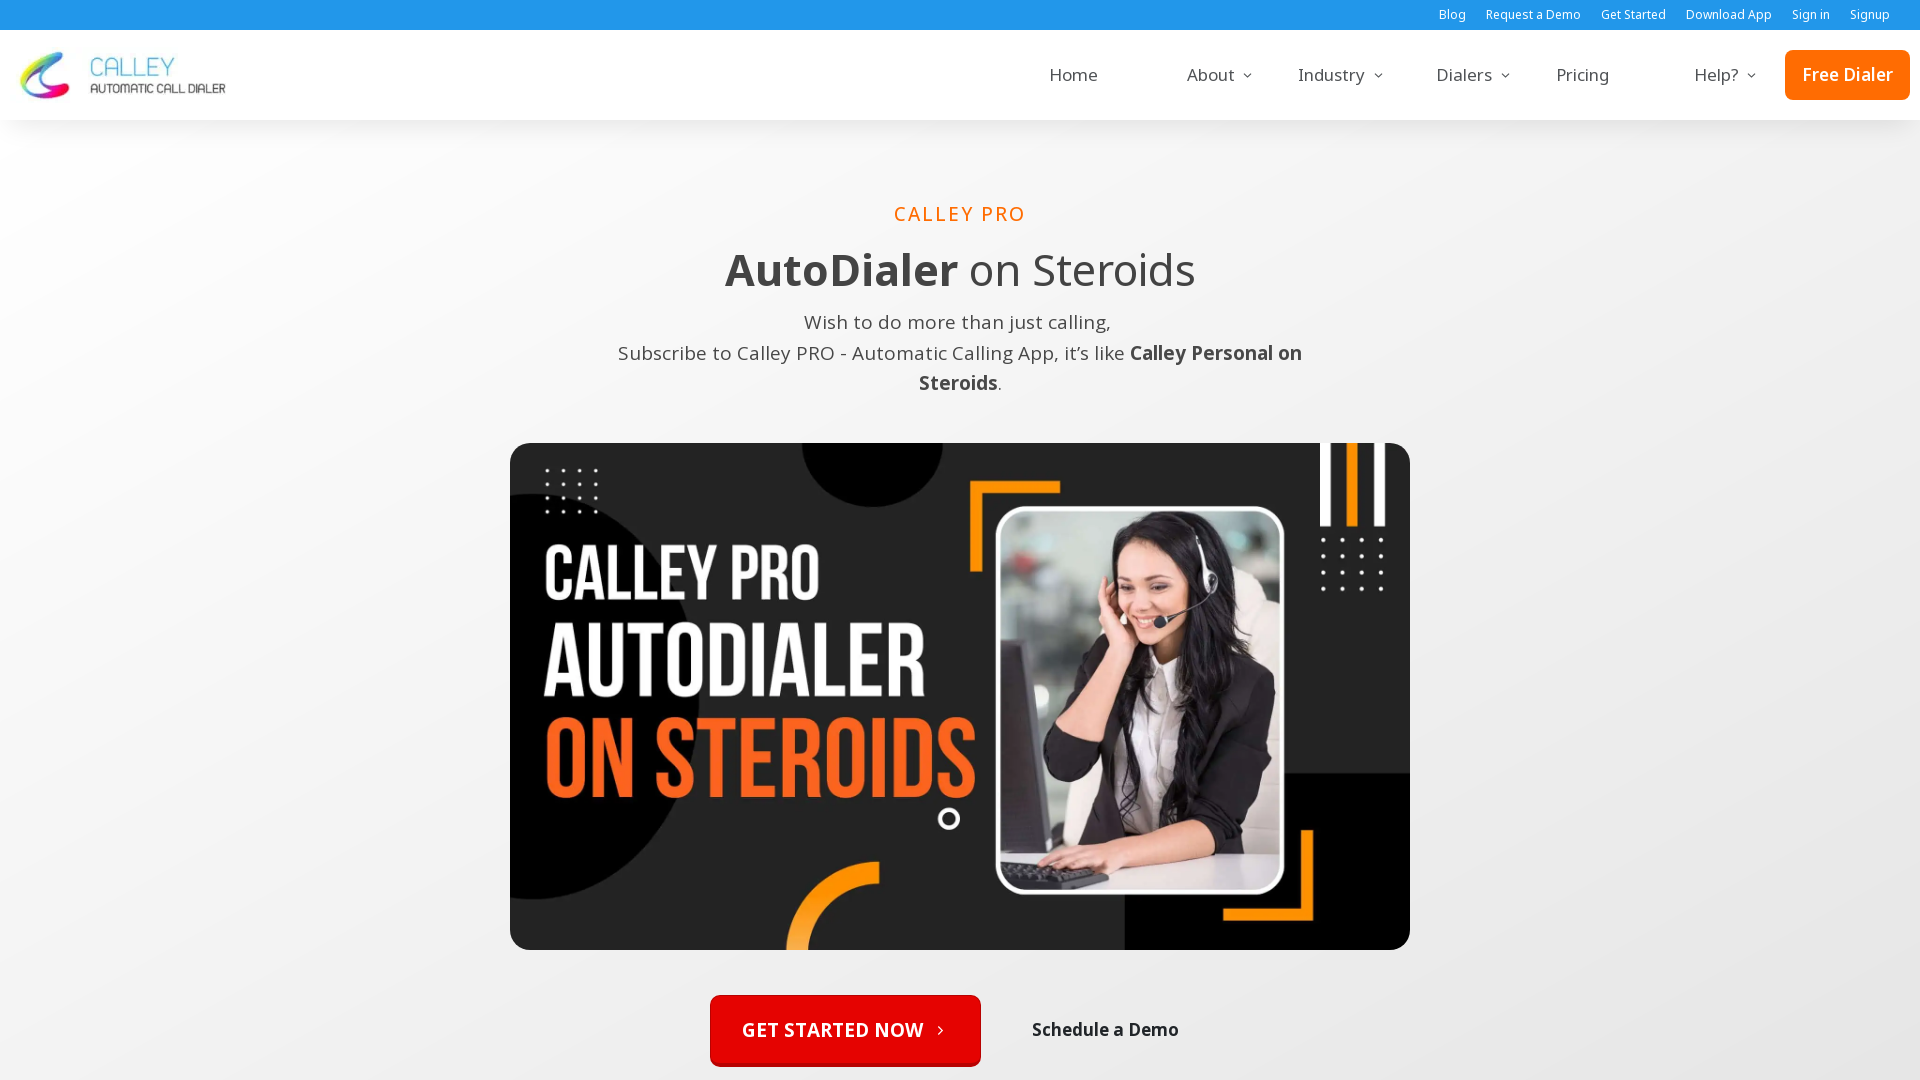

Page loaded at 1920x1080 resolution
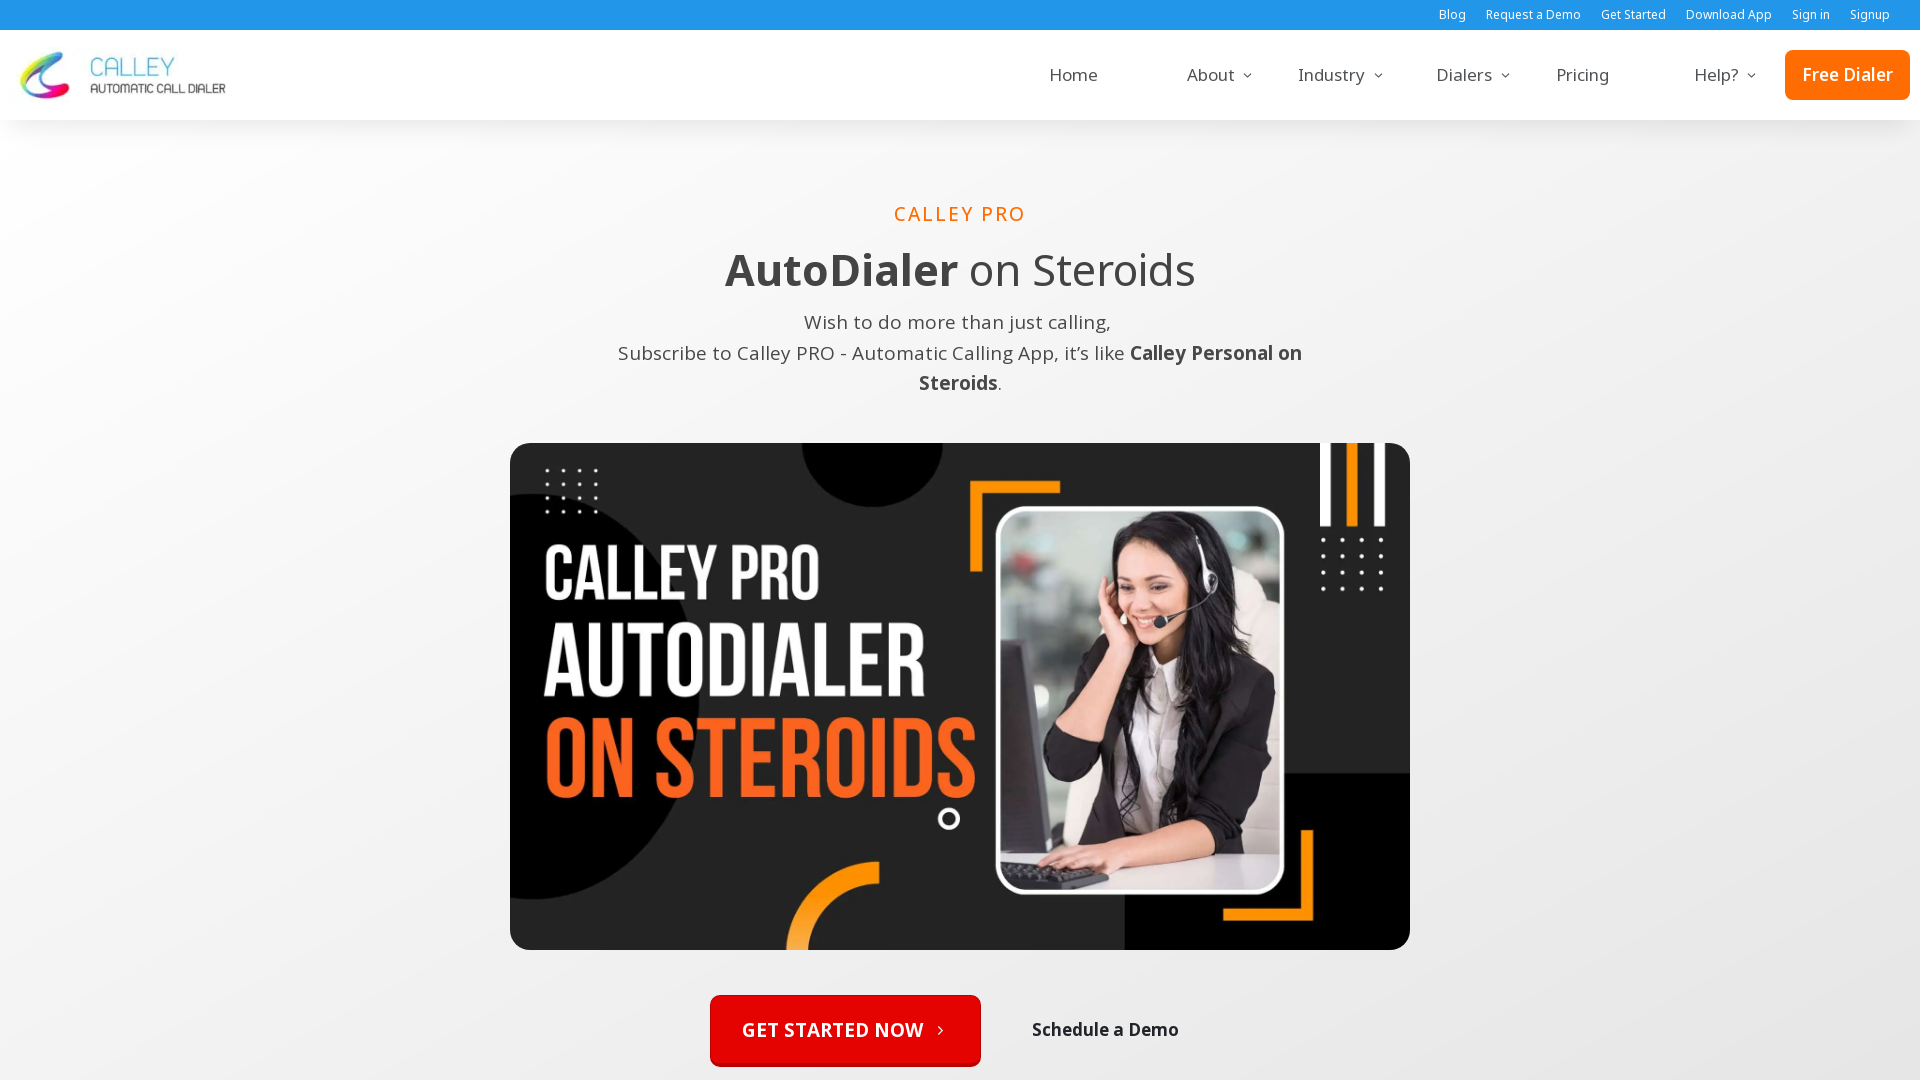

Set viewport to 1366x768 on https://www.getcalley.com/calley-pro-features/
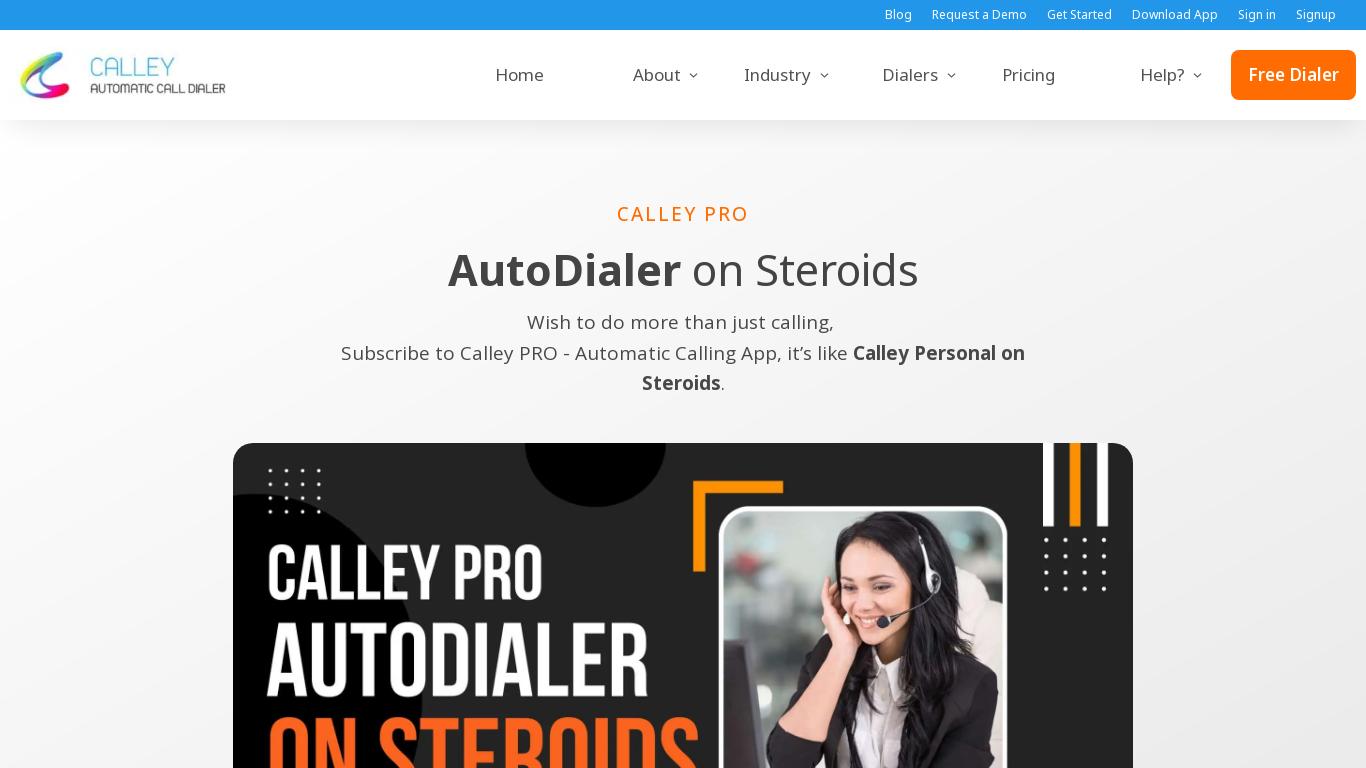

Page loaded at 1366x768 resolution
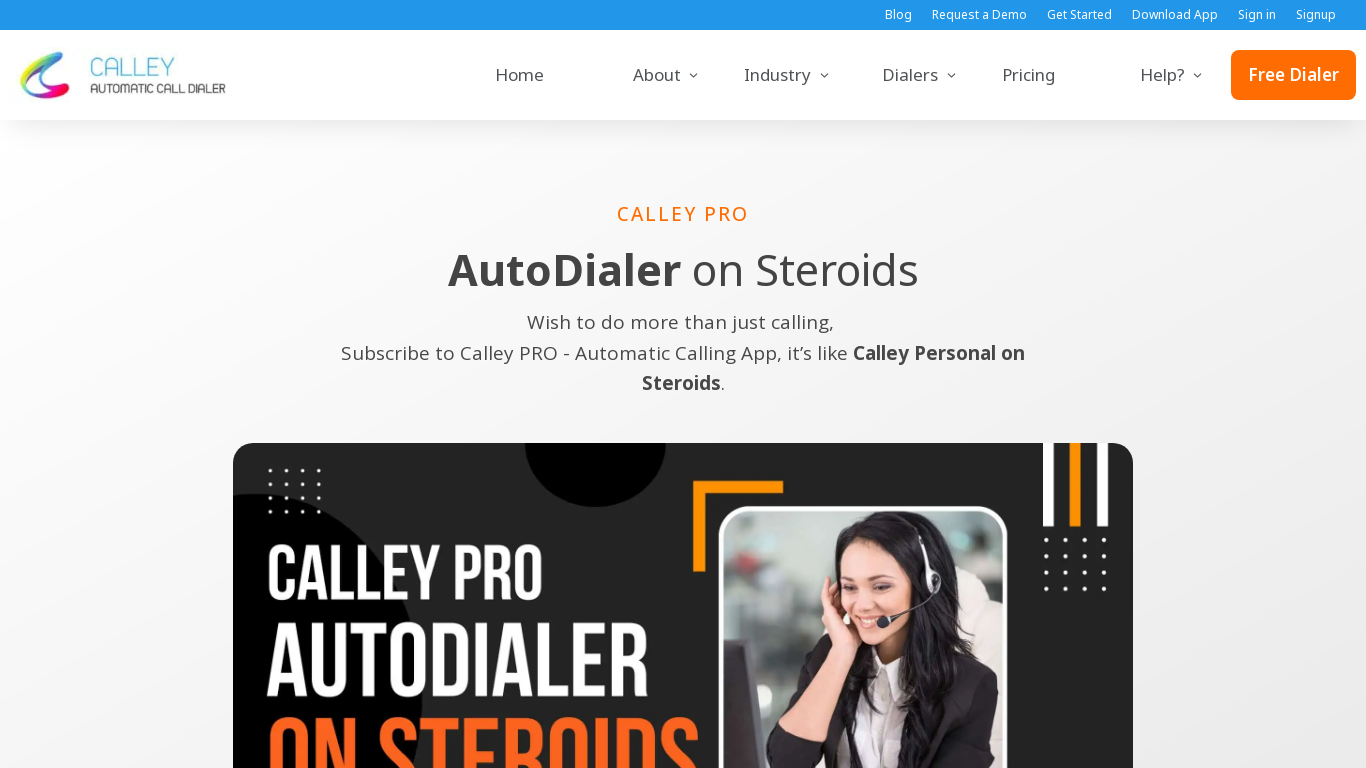

Set viewport to 1536x864 on https://www.getcalley.com/calley-pro-features/
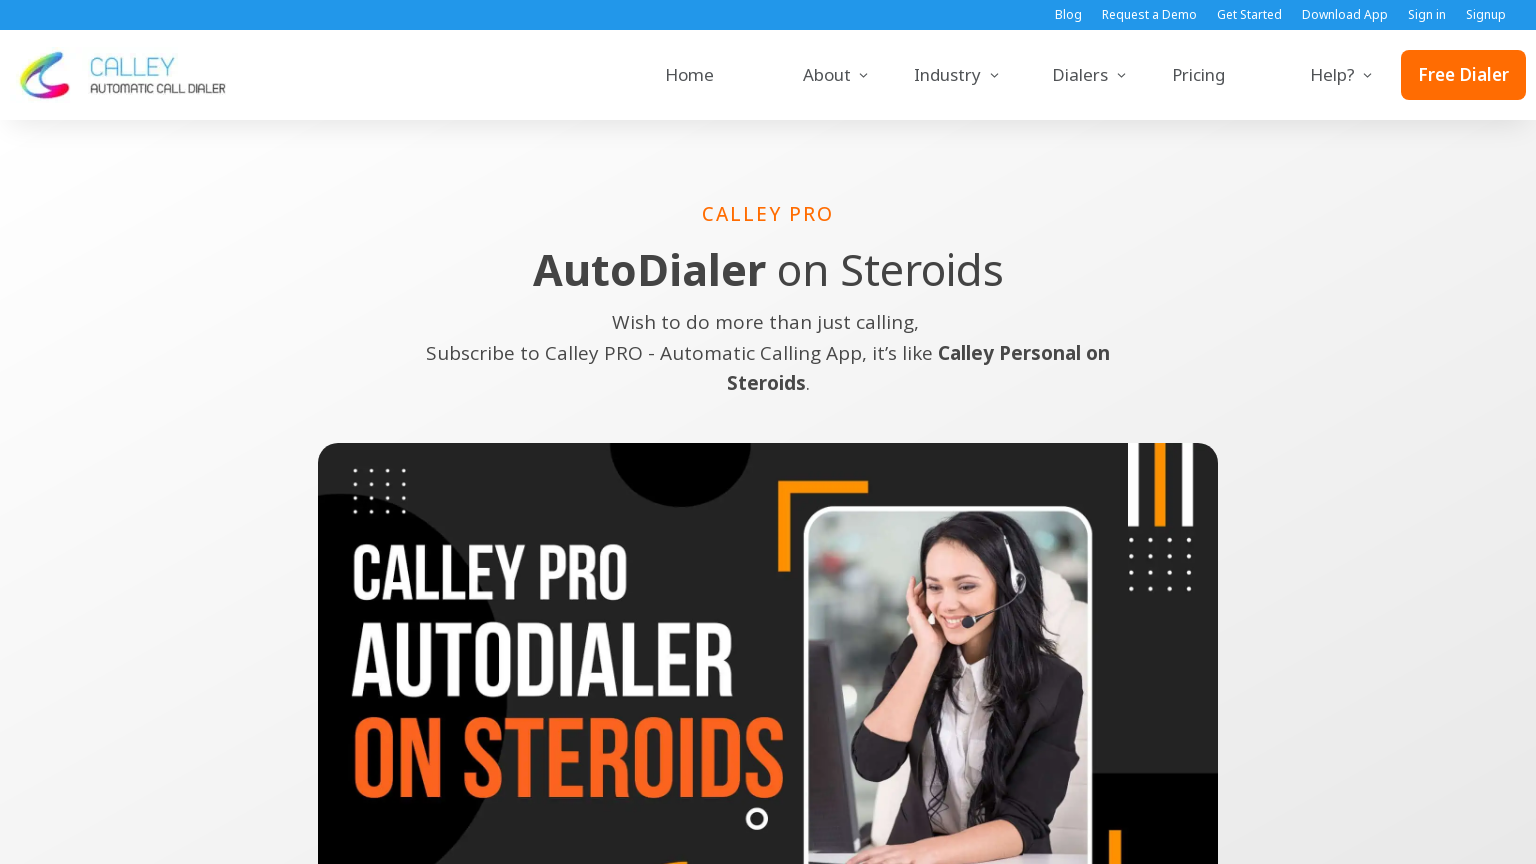

Page loaded at 1536x864 resolution
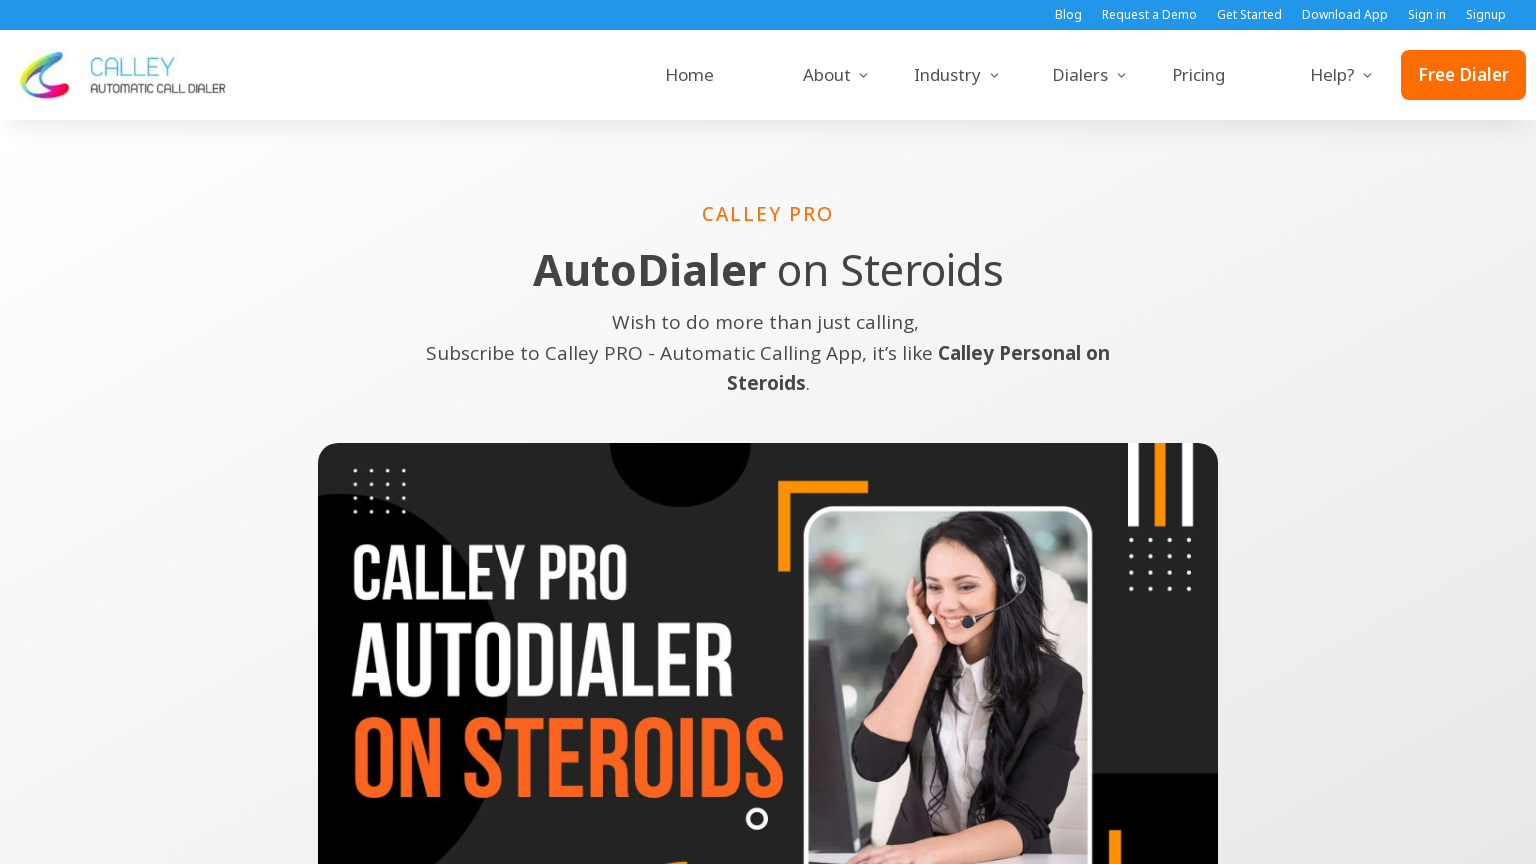

Set viewport to 360x640 on https://www.getcalley.com/calley-pro-features/
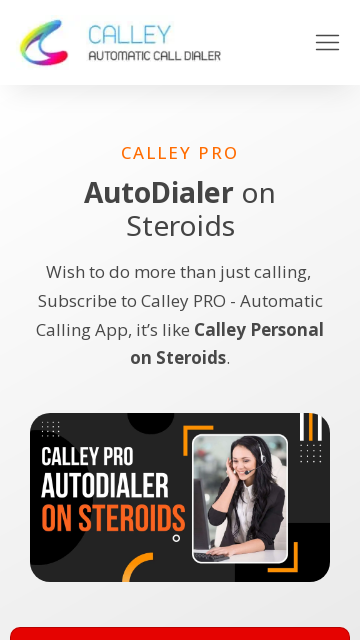

Page loaded at 360x640 resolution
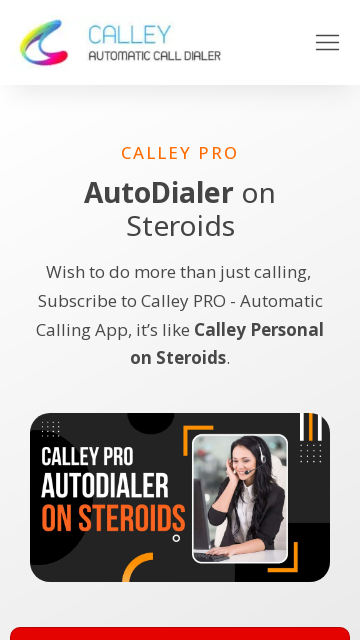

Set viewport to 414x896 on https://www.getcalley.com/calley-pro-features/
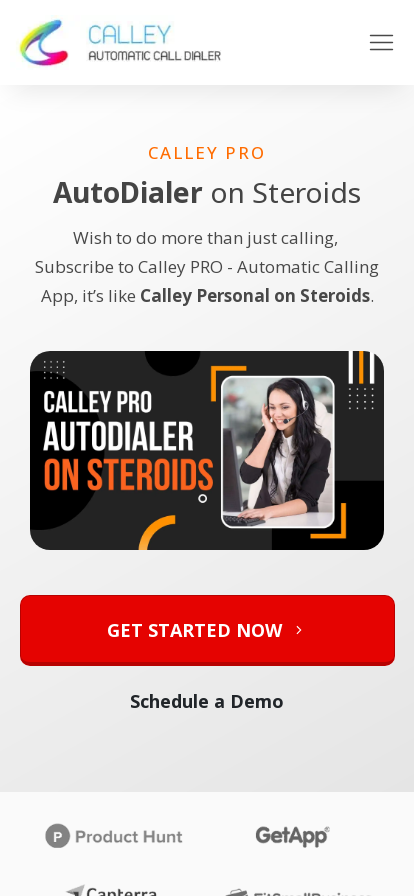

Page loaded at 414x896 resolution
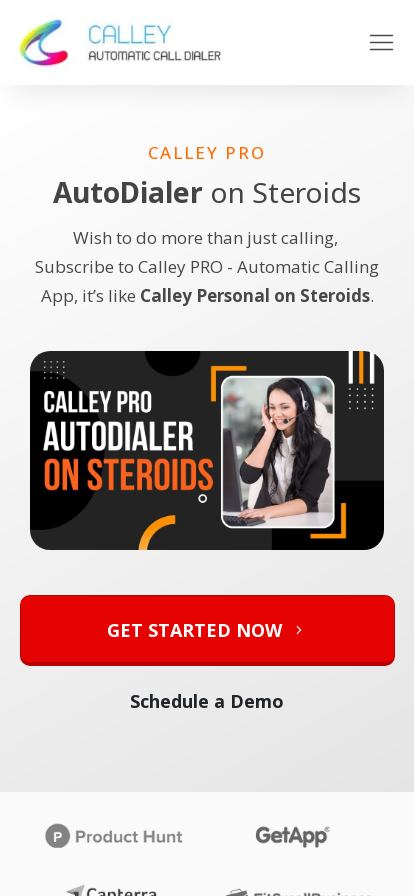

Set viewport to 375x667 on https://www.getcalley.com/calley-pro-features/
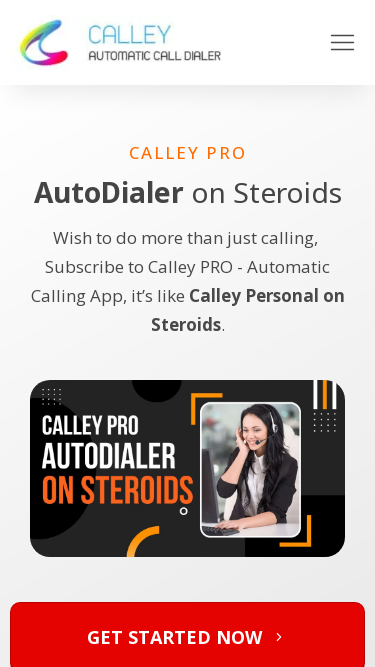

Page loaded at 375x667 resolution
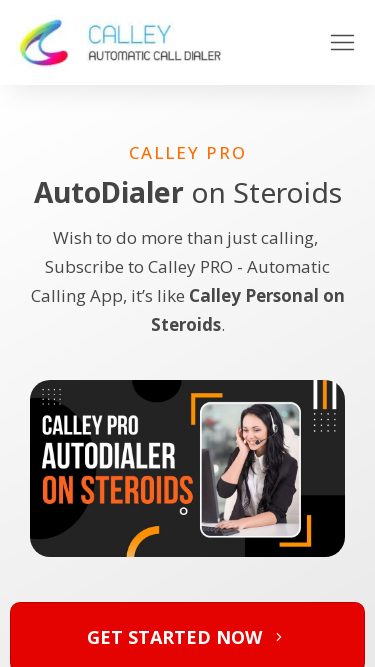

Navigated to https://www.getcalley.com/
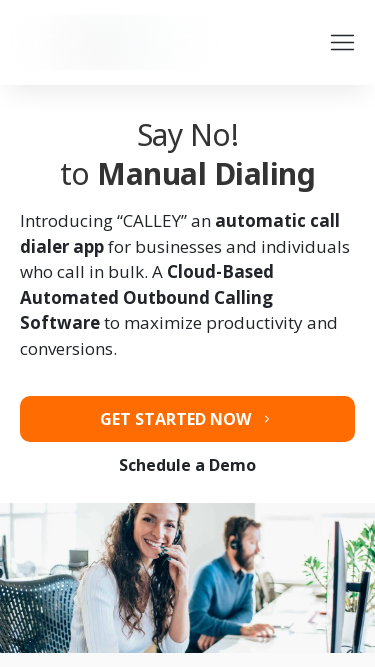

Page loaded at https://www.getcalley.com/
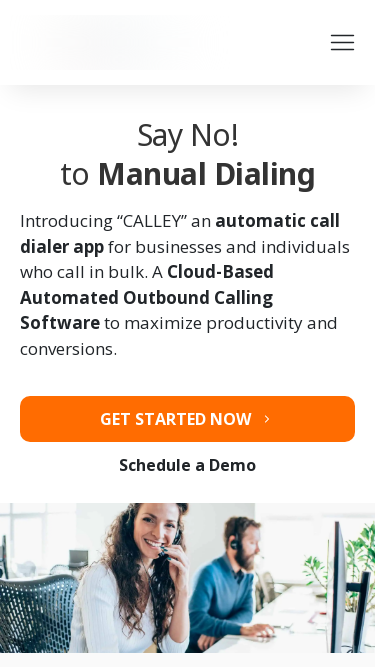

Set viewport to 1920x1080 on https://www.getcalley.com/
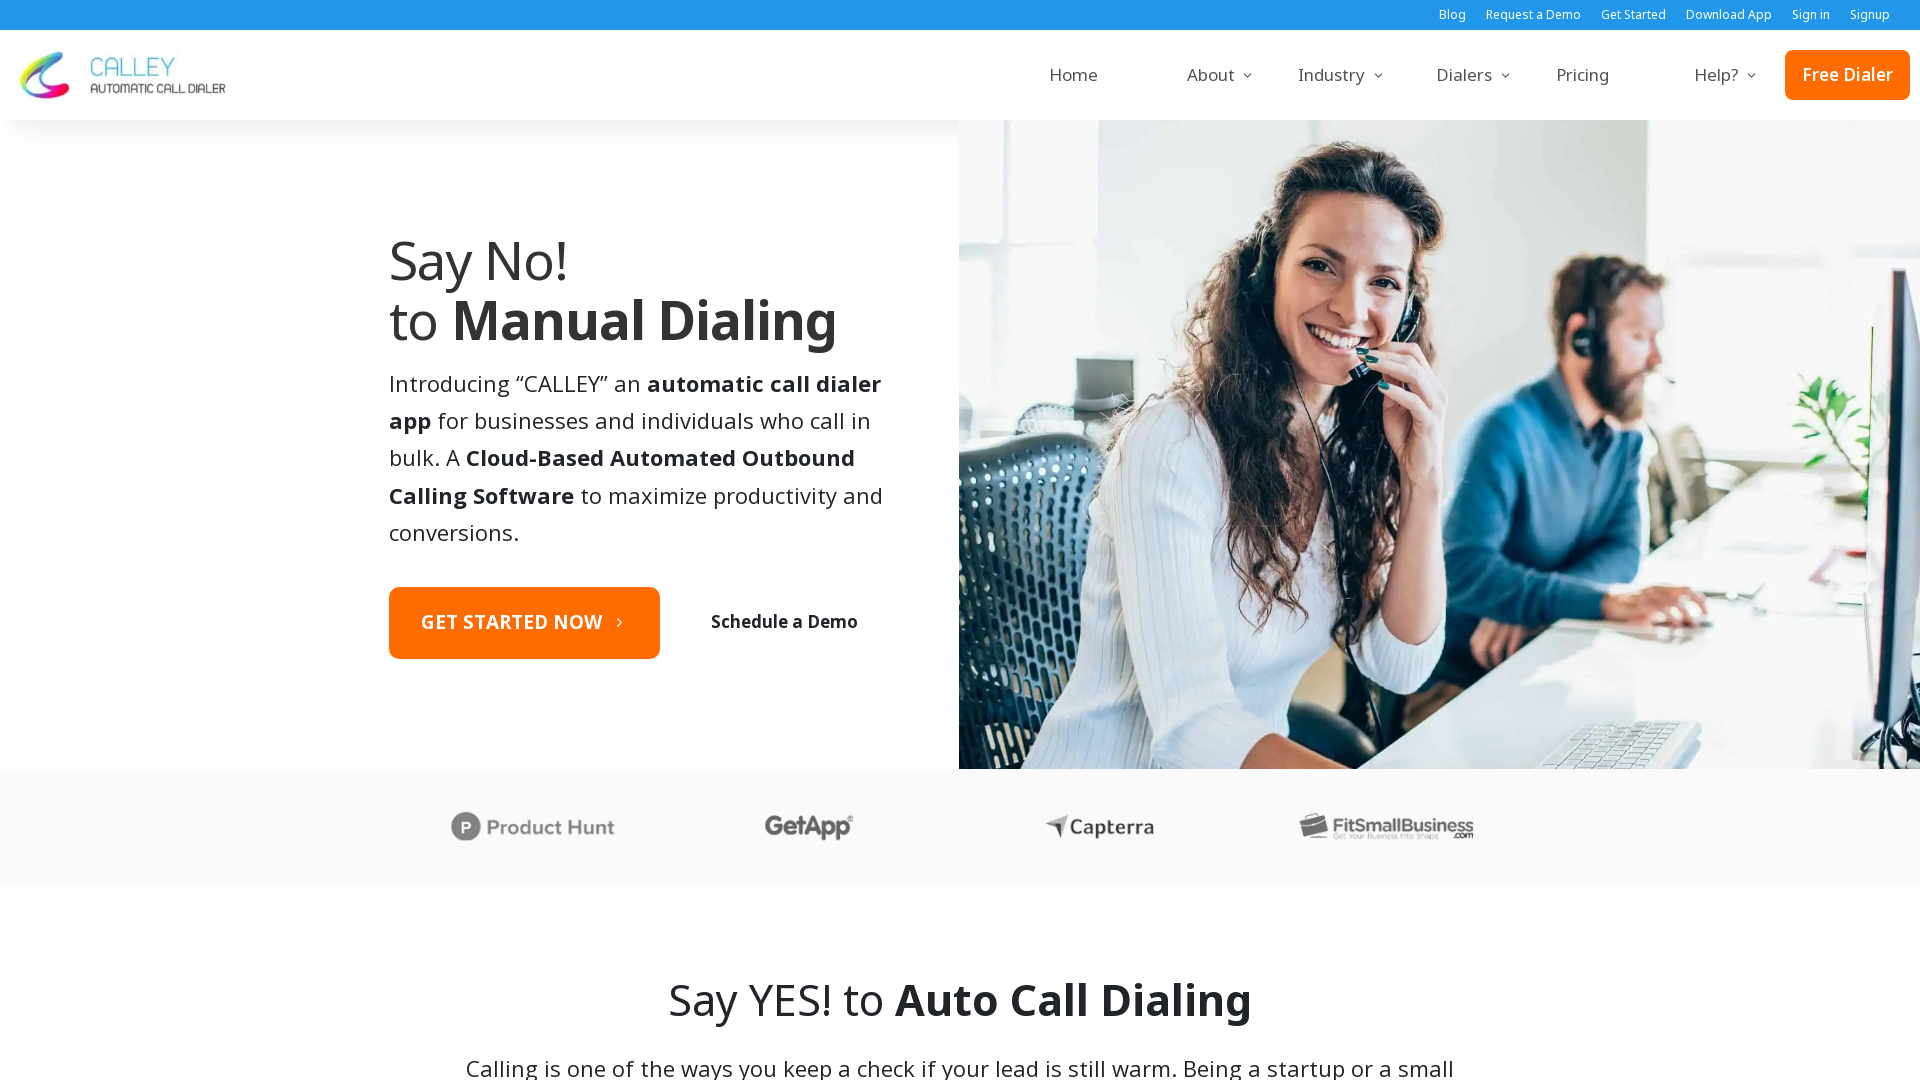

Page loaded at 1920x1080 resolution
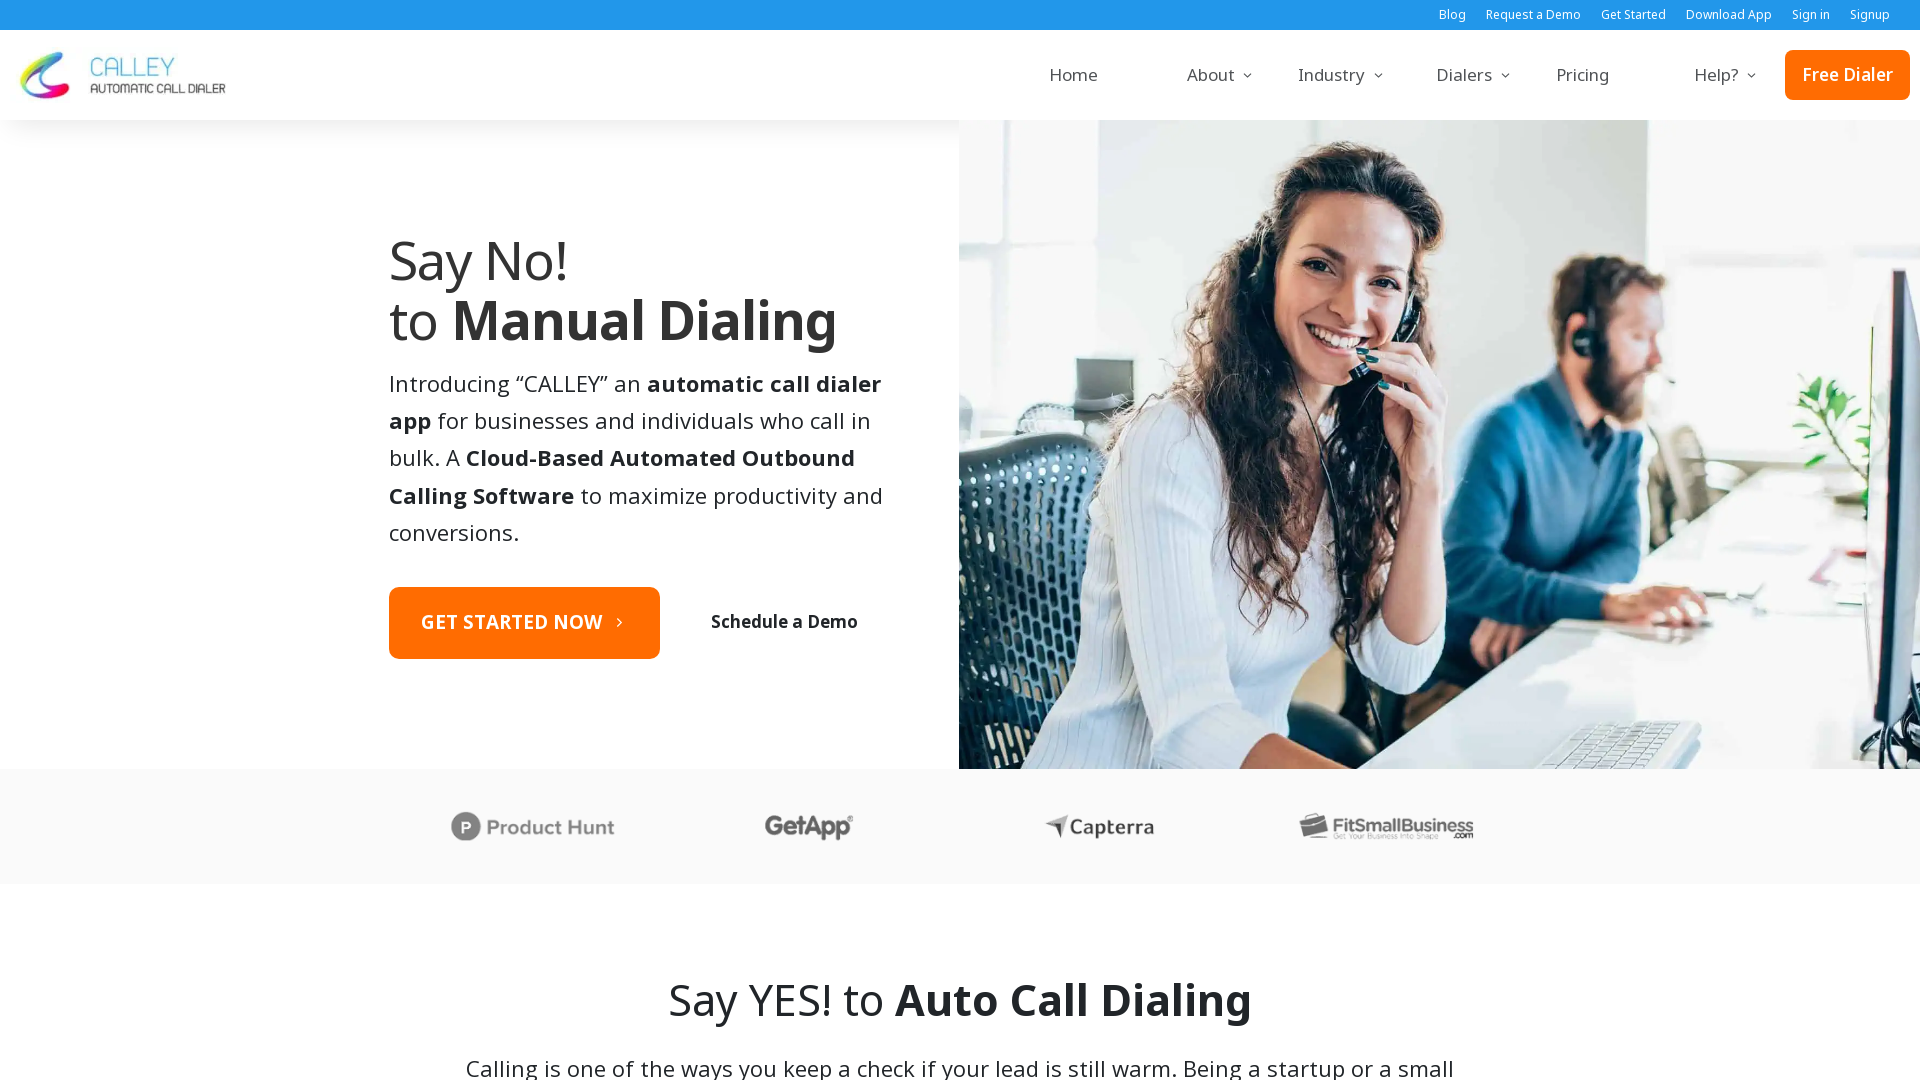

Set viewport to 1366x768 on https://www.getcalley.com/
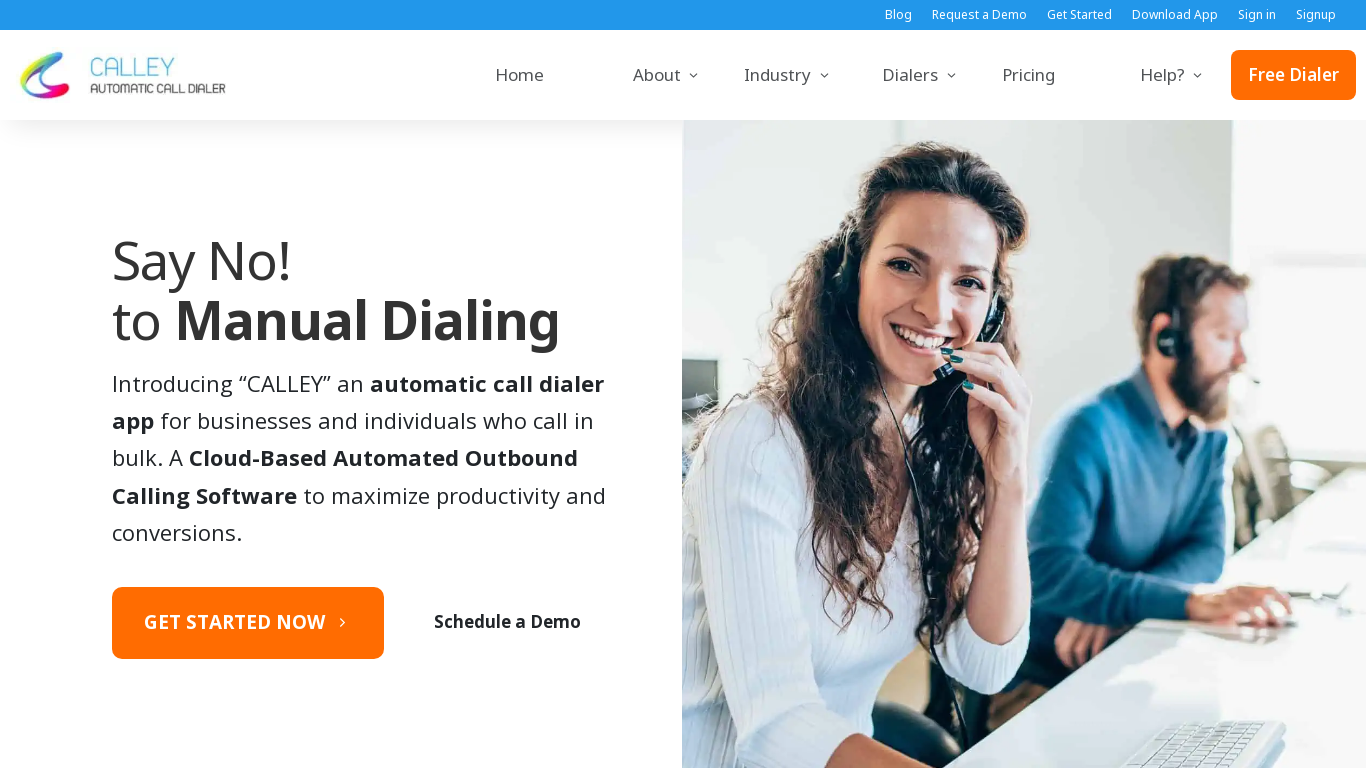

Page loaded at 1366x768 resolution
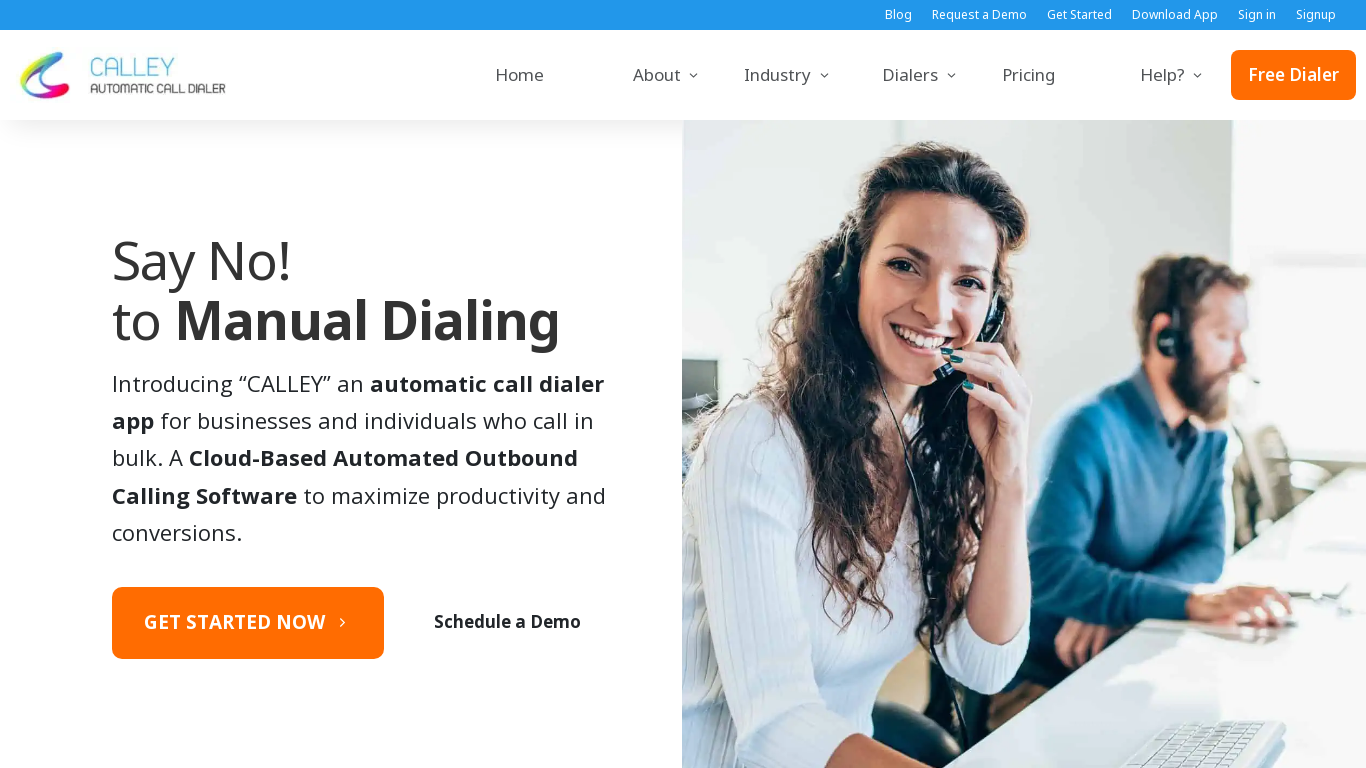

Set viewport to 1536x864 on https://www.getcalley.com/
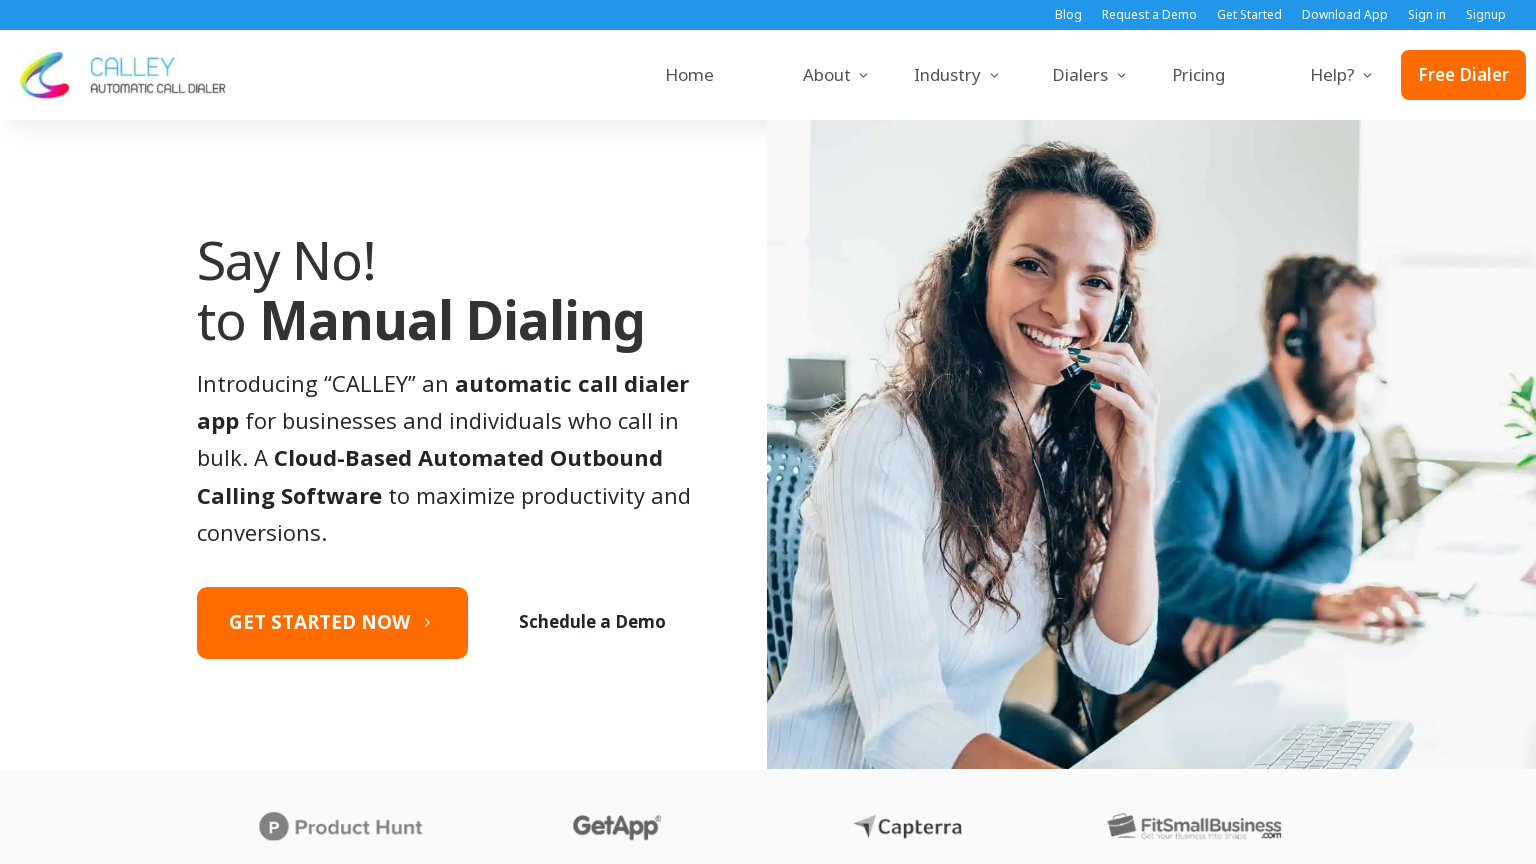

Page loaded at 1536x864 resolution
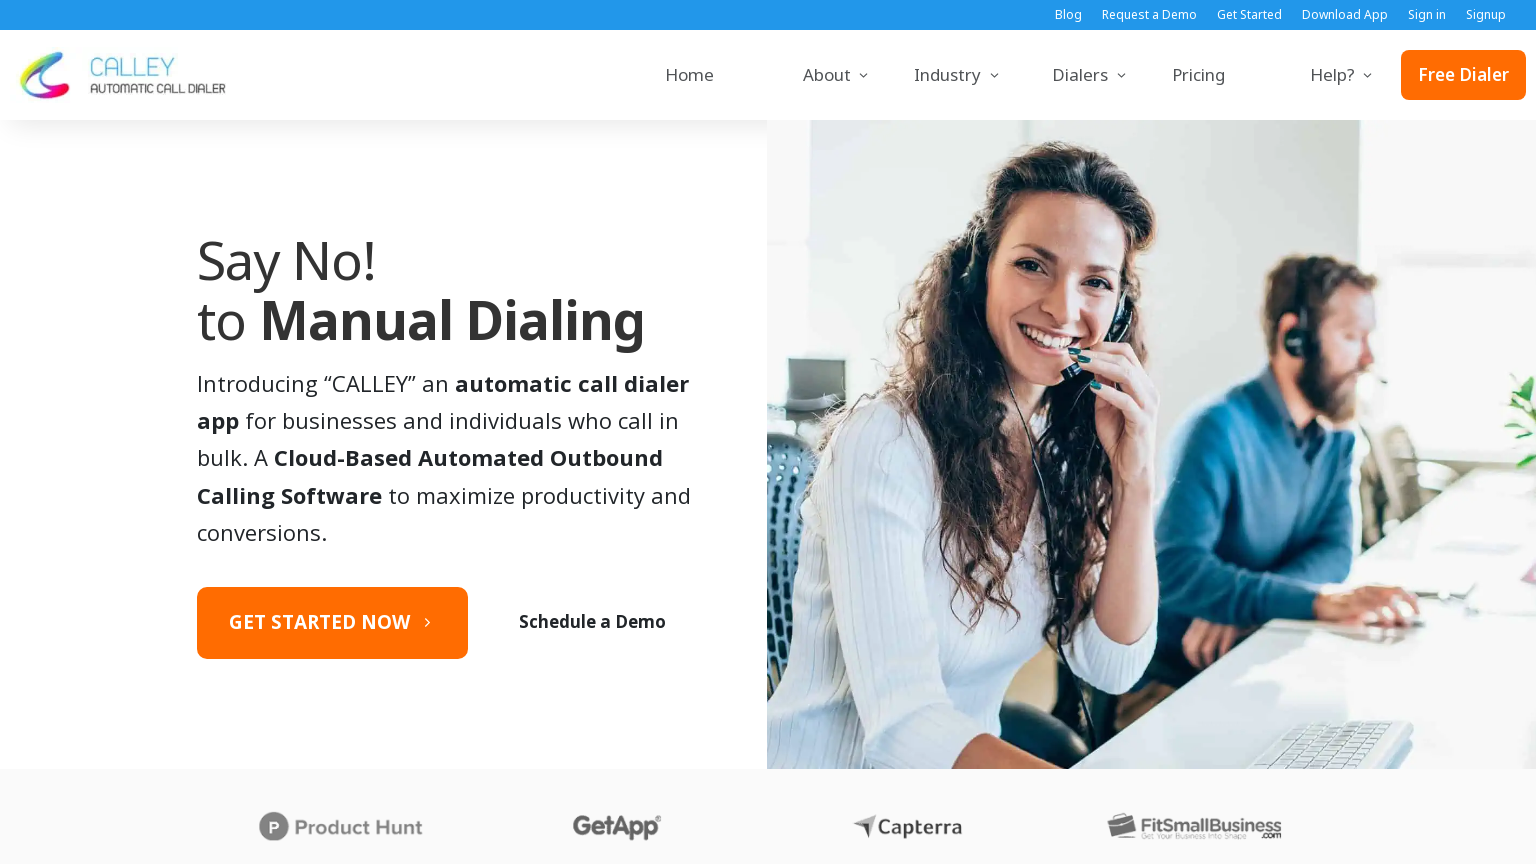

Set viewport to 360x640 on https://www.getcalley.com/
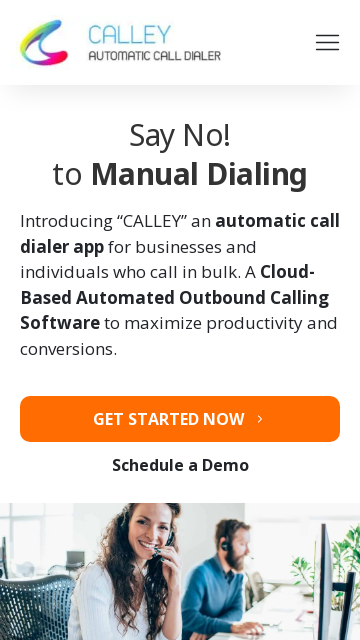

Page loaded at 360x640 resolution
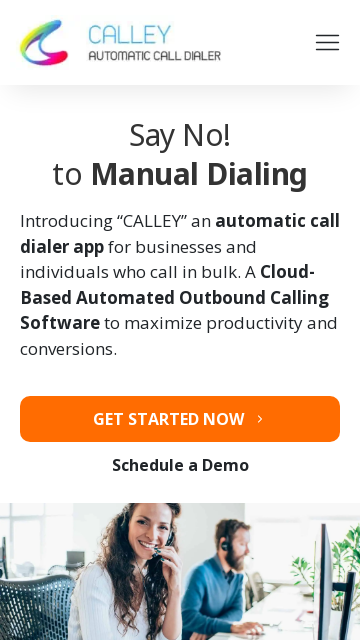

Set viewport to 414x896 on https://www.getcalley.com/
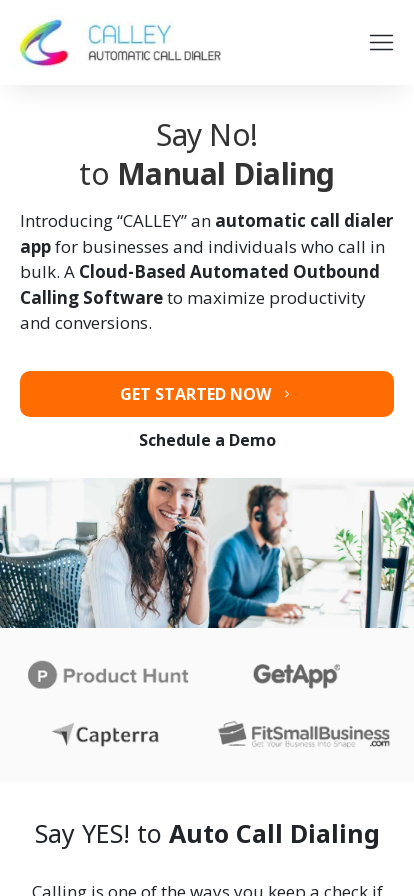

Page loaded at 414x896 resolution
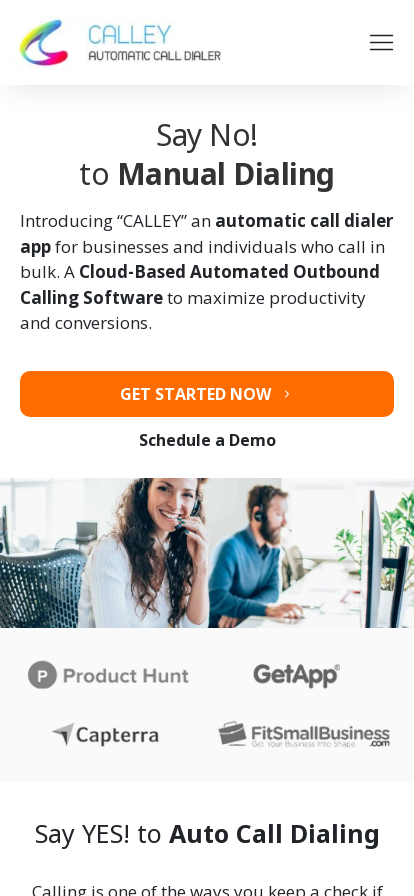

Set viewport to 375x667 on https://www.getcalley.com/
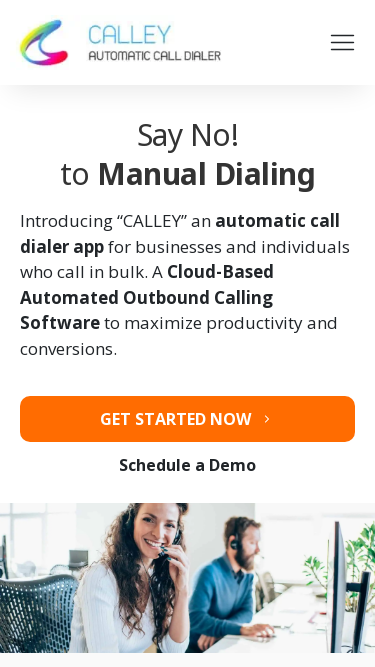

Page loaded at 375x667 resolution
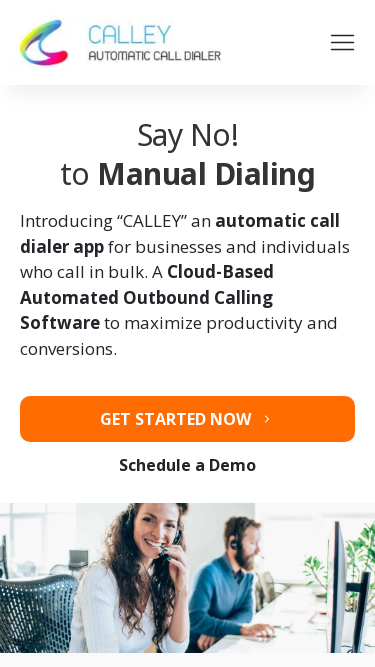

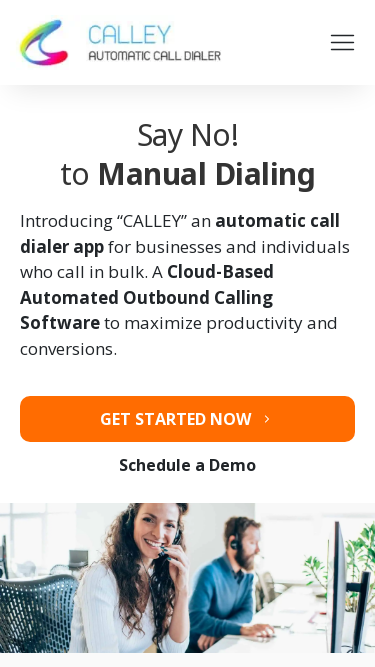